Navigates to DeltaTrak news page, scrolls through news items, opens news articles in new tabs, and navigates back to verify tab switching functionality.

Starting URL: https://deltatrak.com/about-us/news-and-insights/

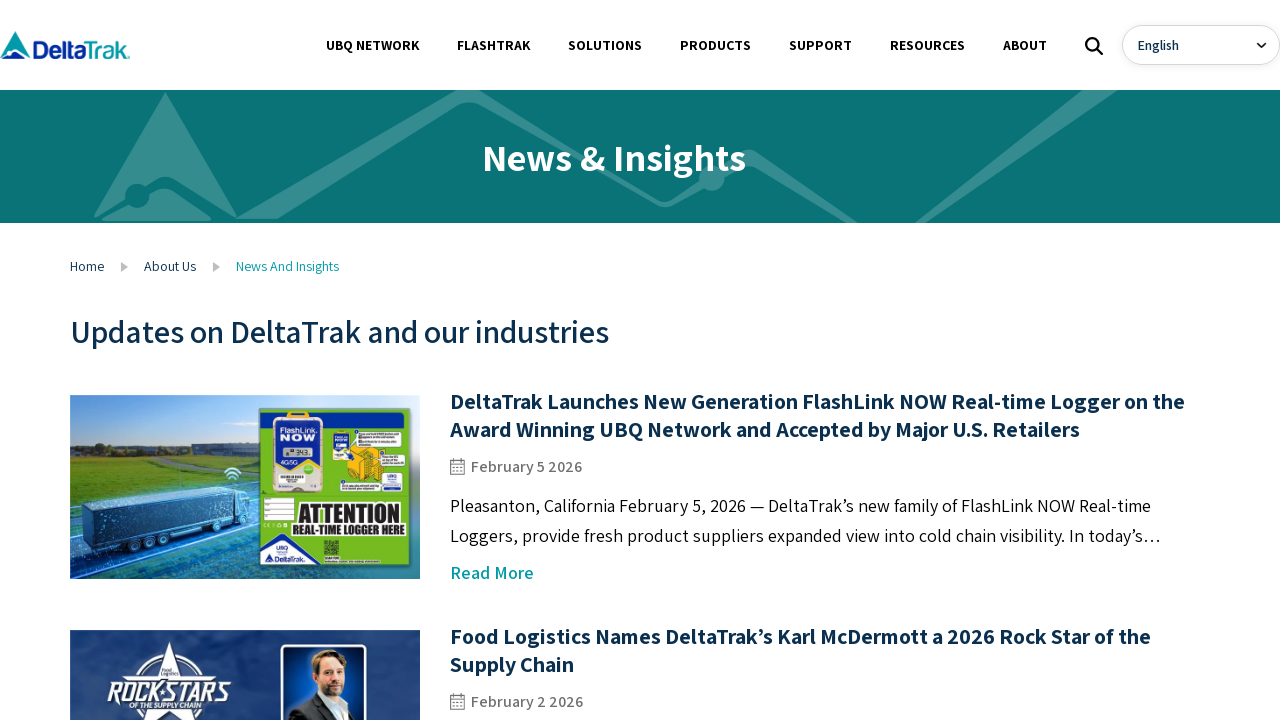

Set viewport size to 1920x1080
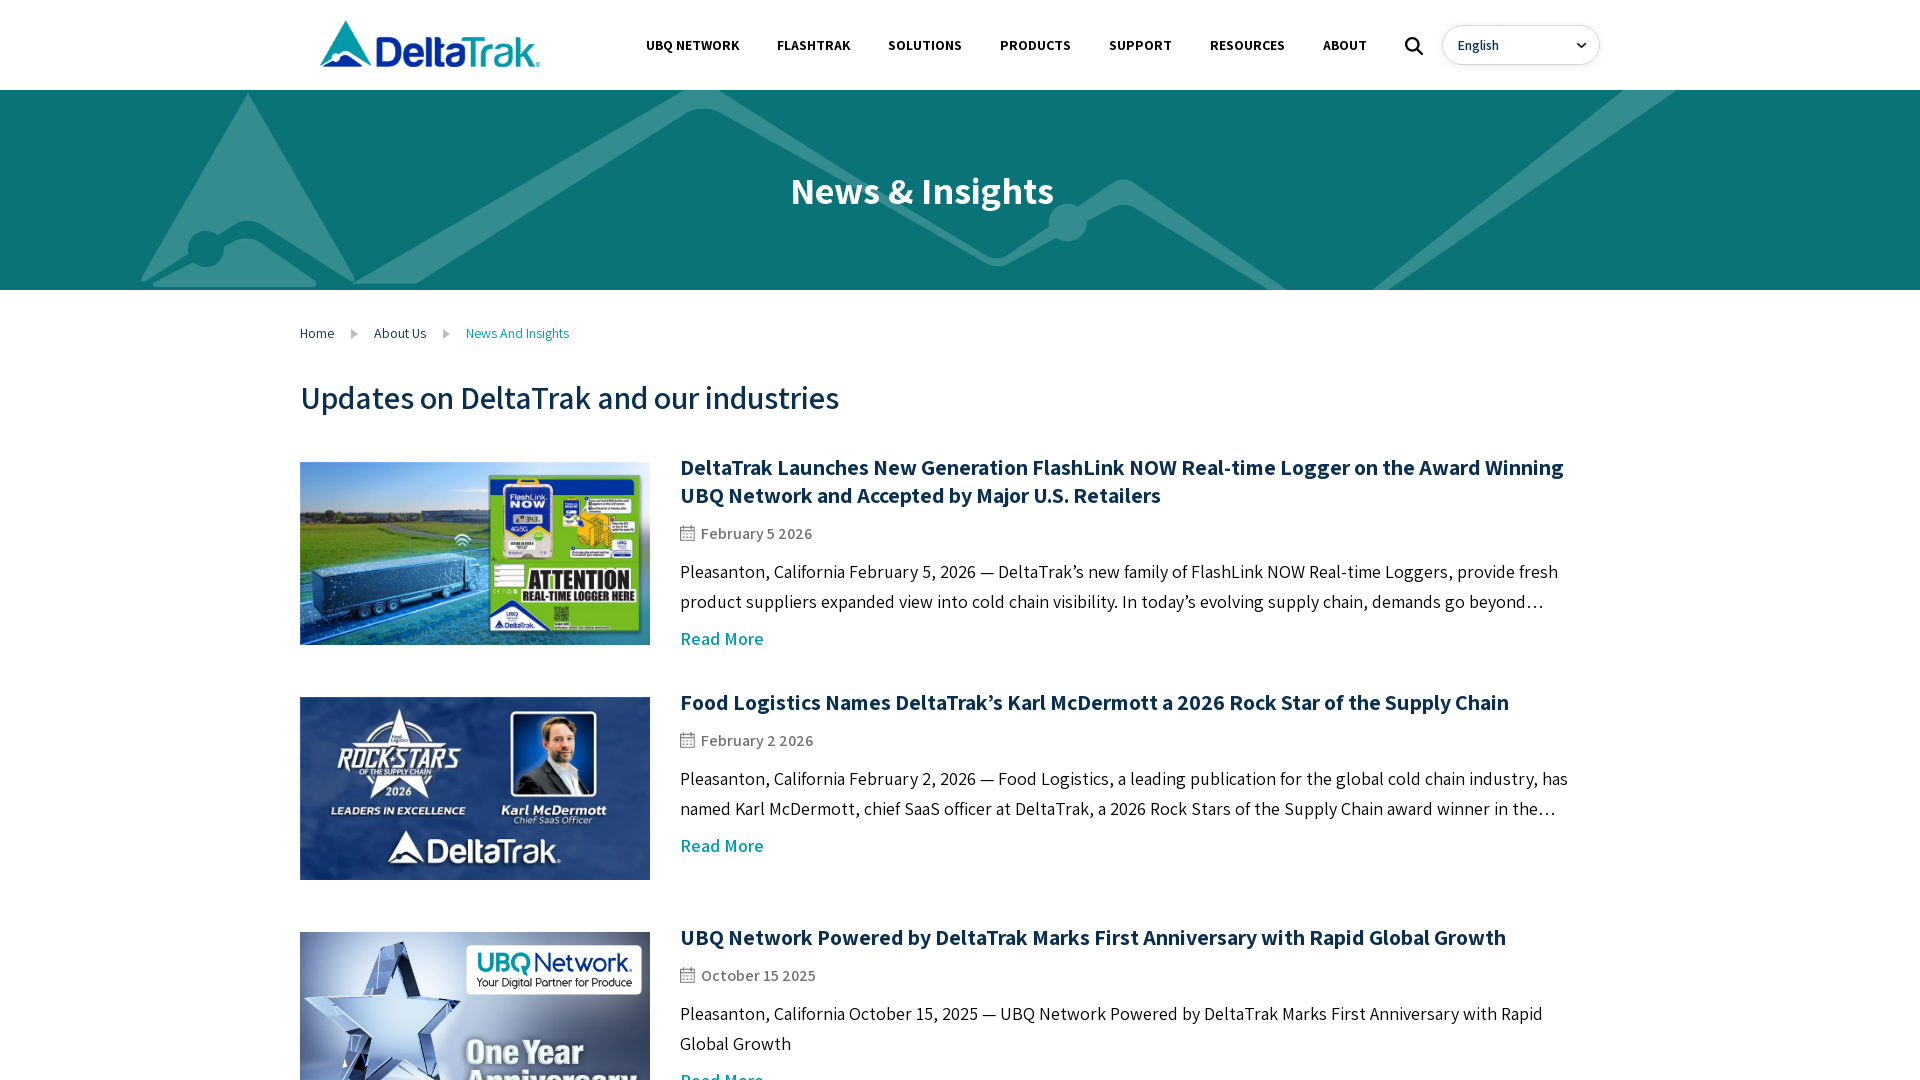

News container loaded
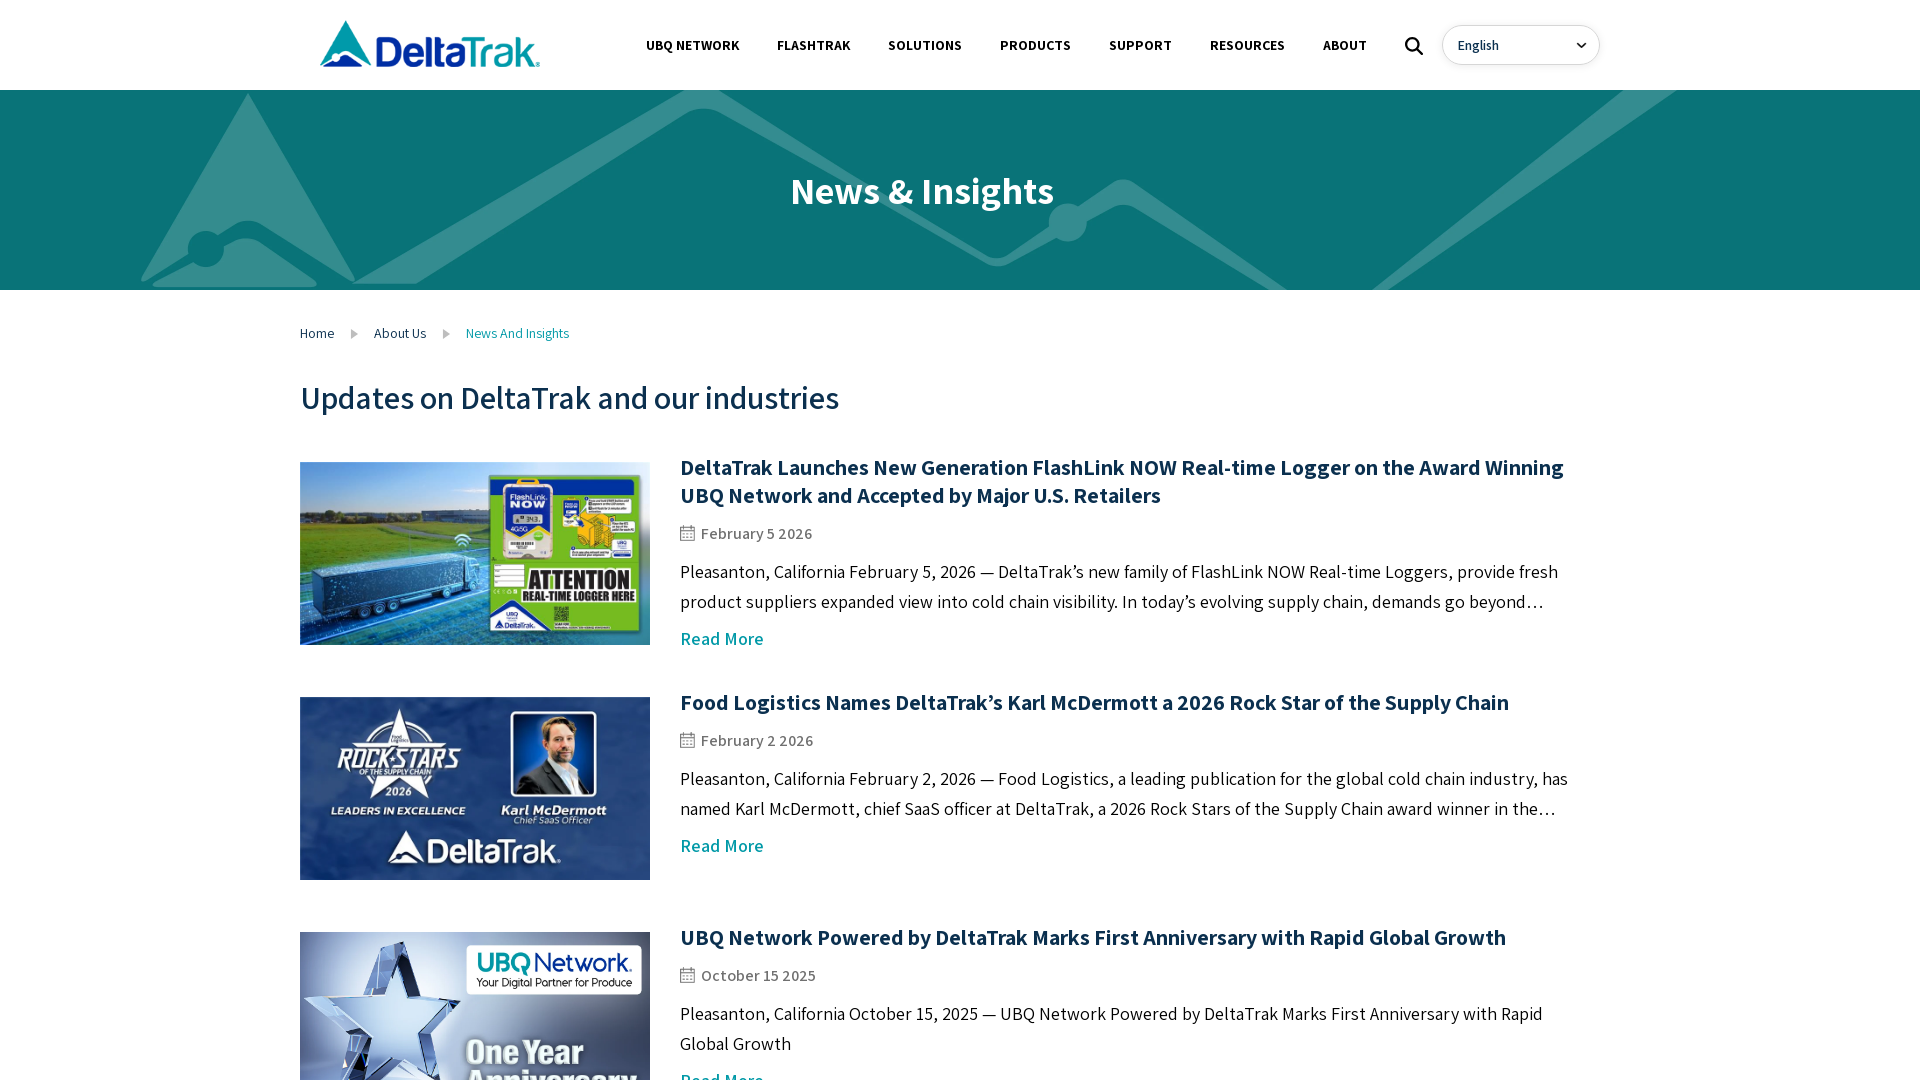

News blocks are present on the page
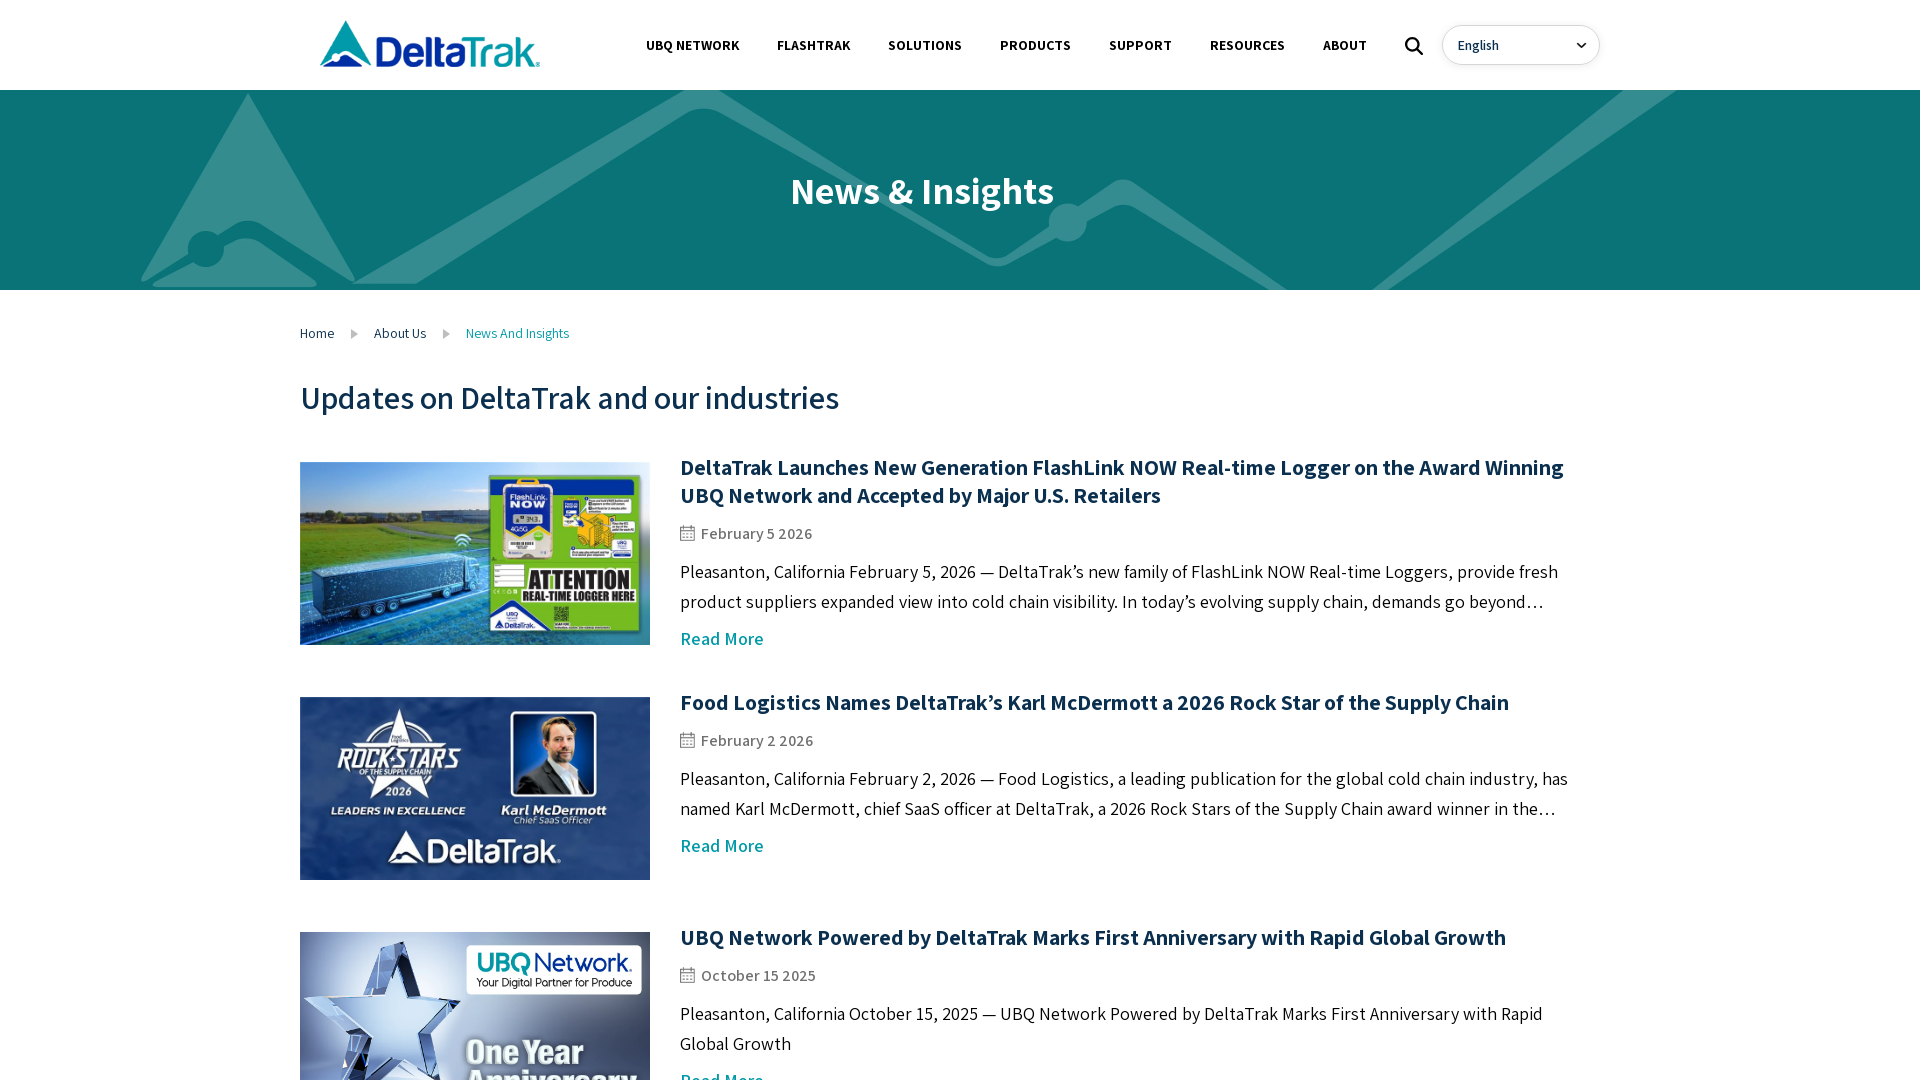

Retrieved 5 news container elements
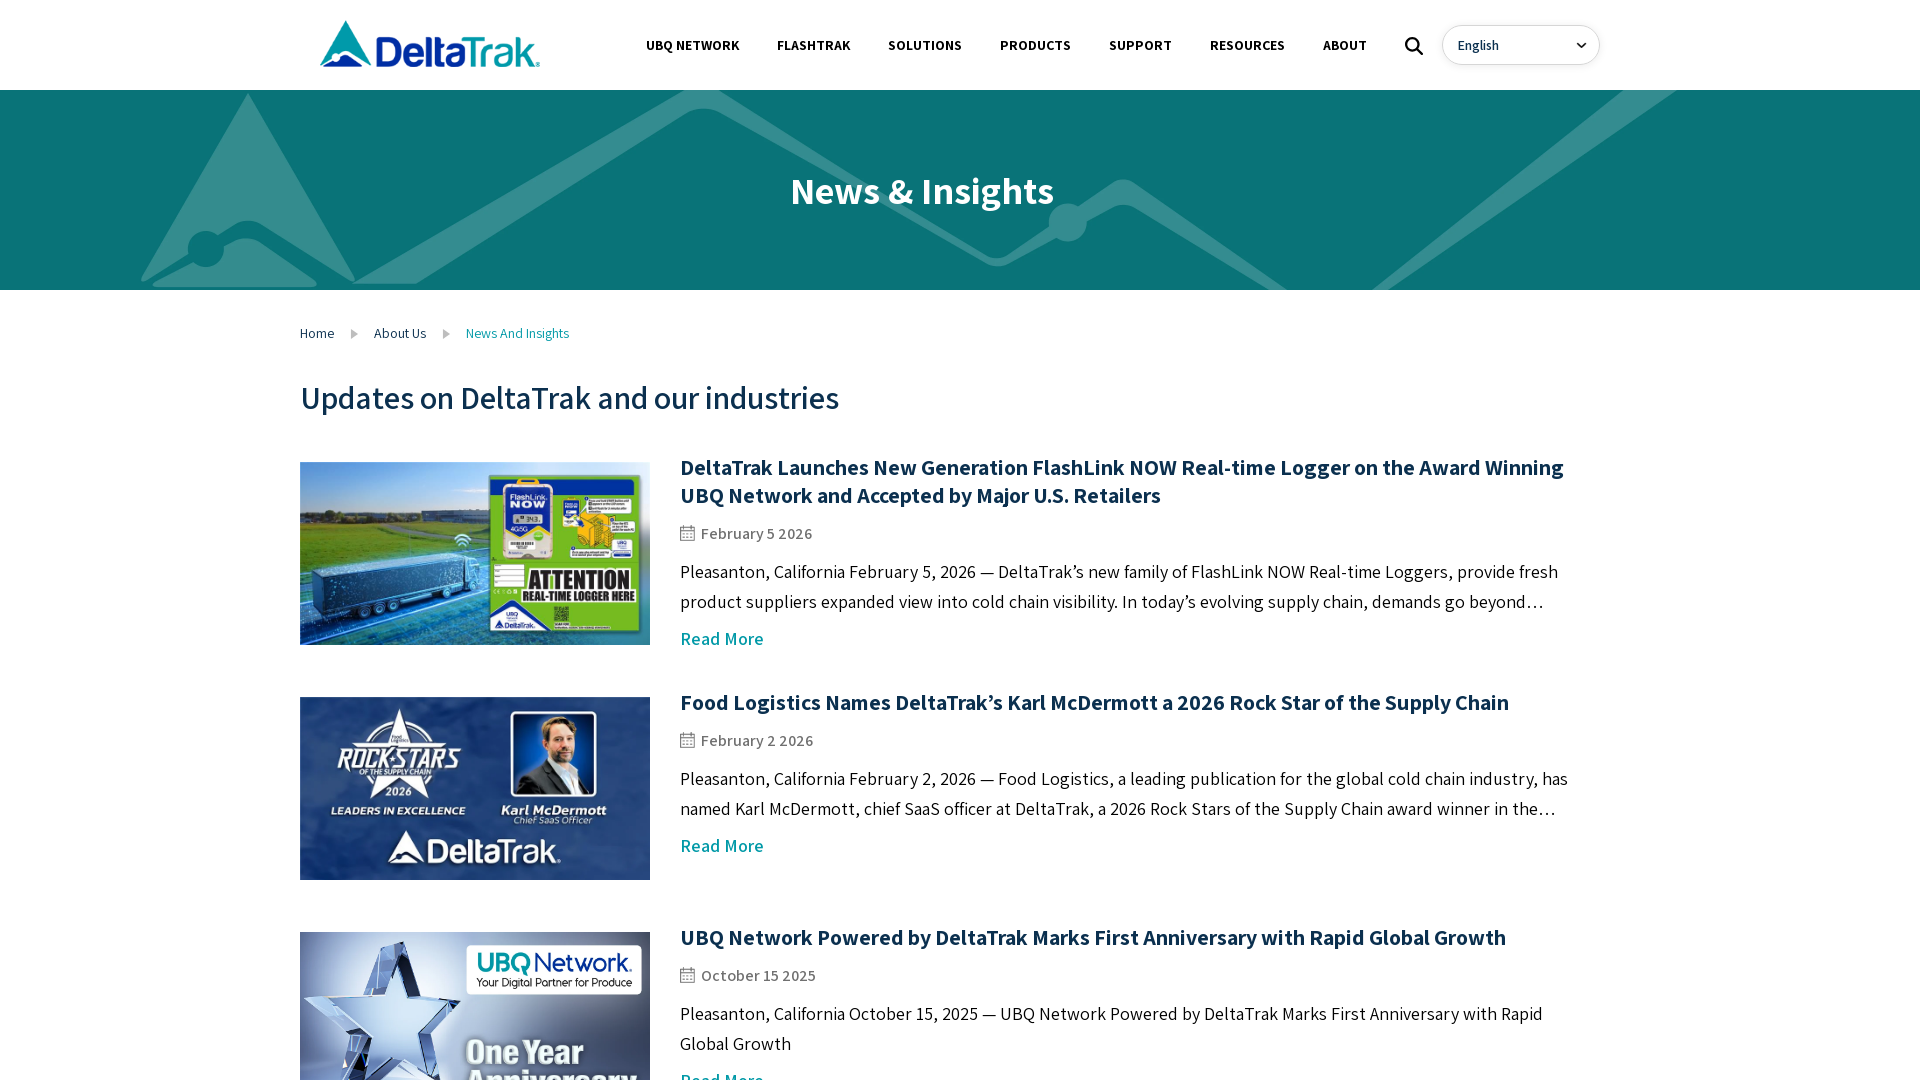

Scrolled news item 1 into view
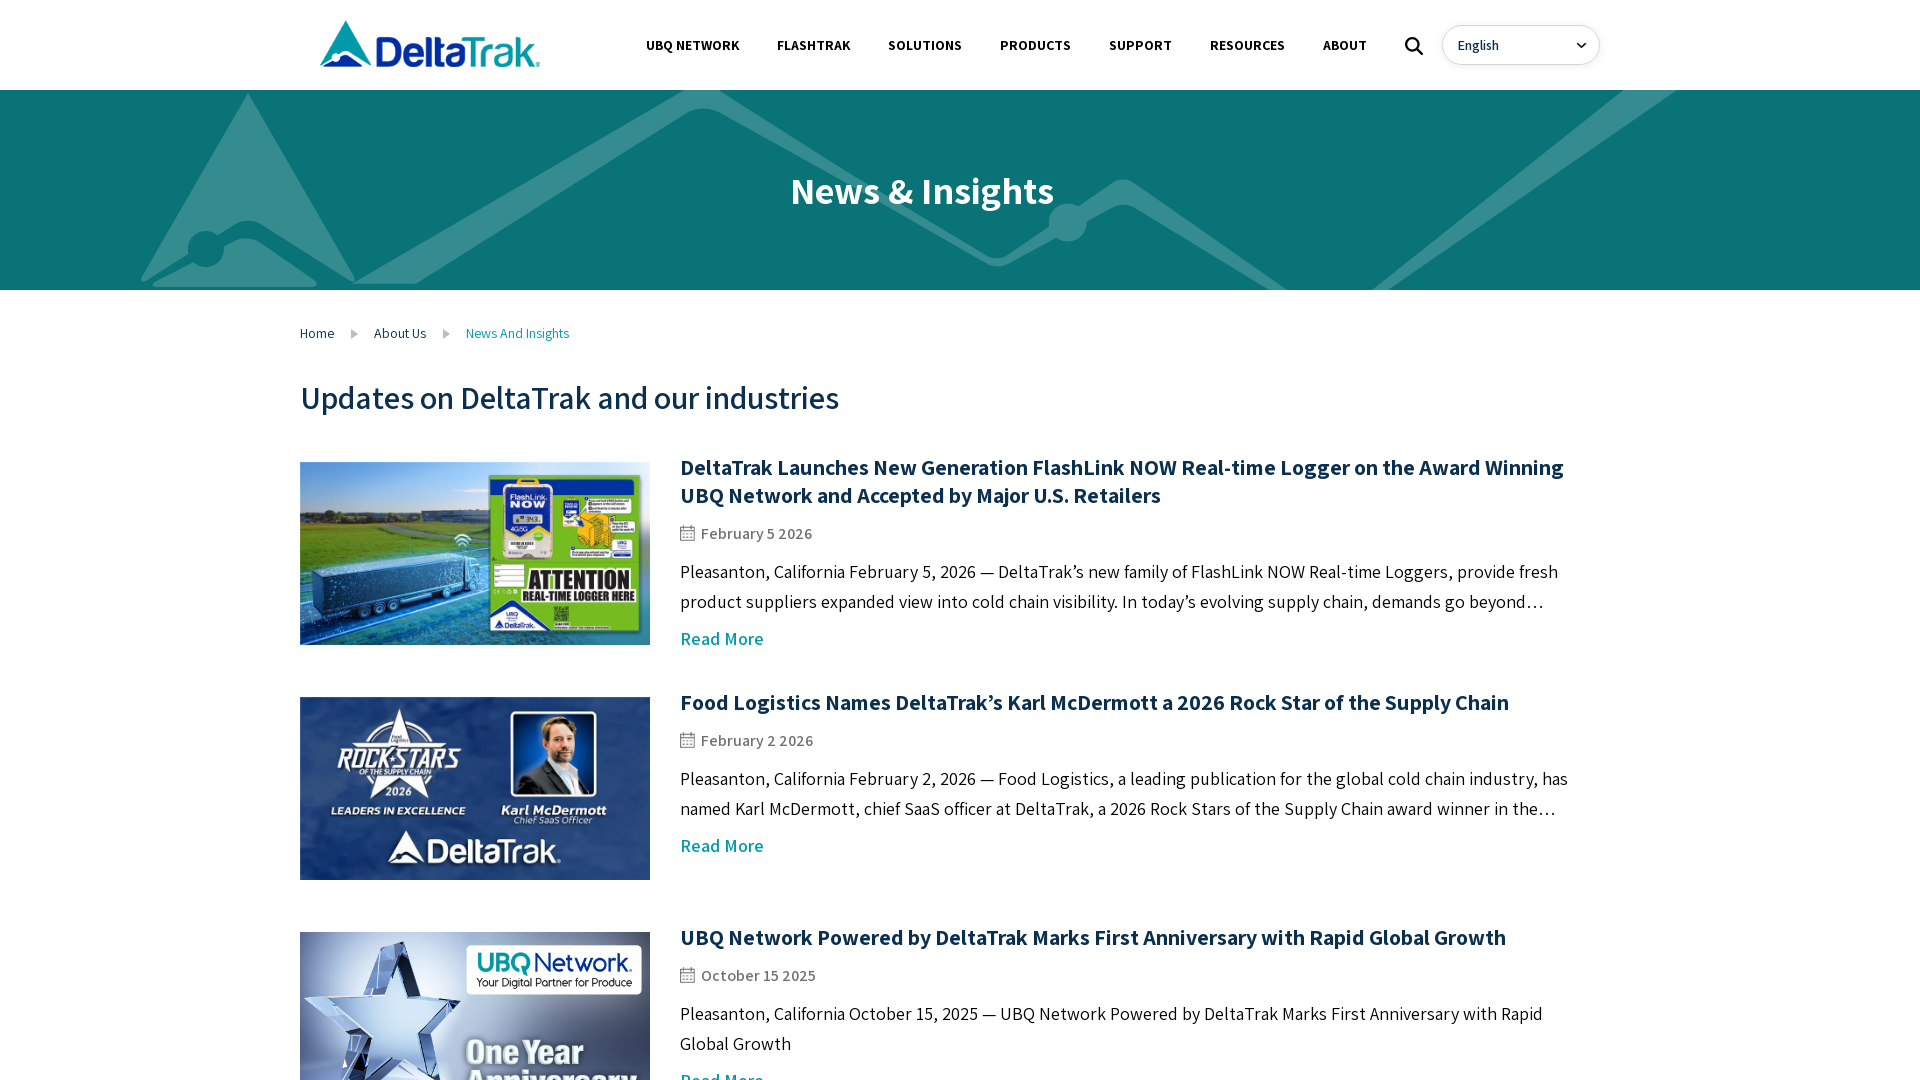

Waited 1 second for animations to complete
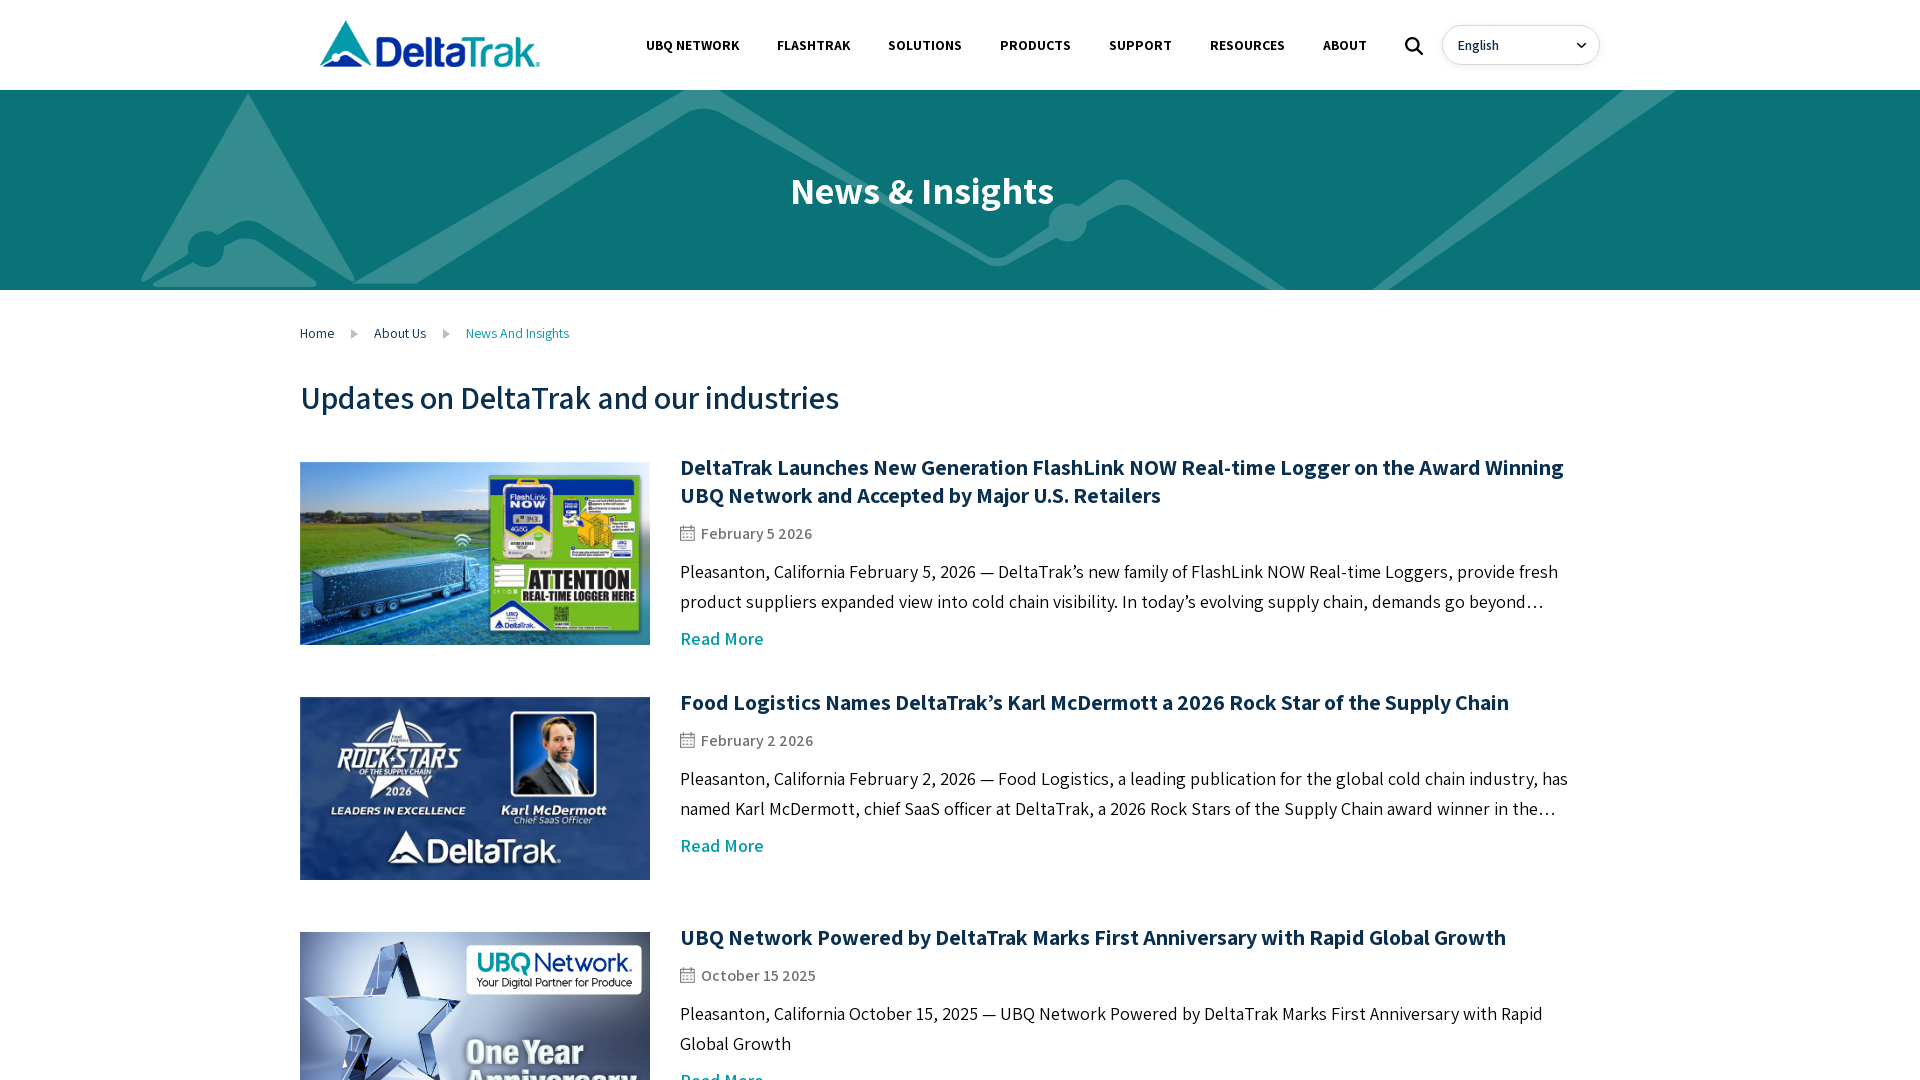

Located news link in item 1
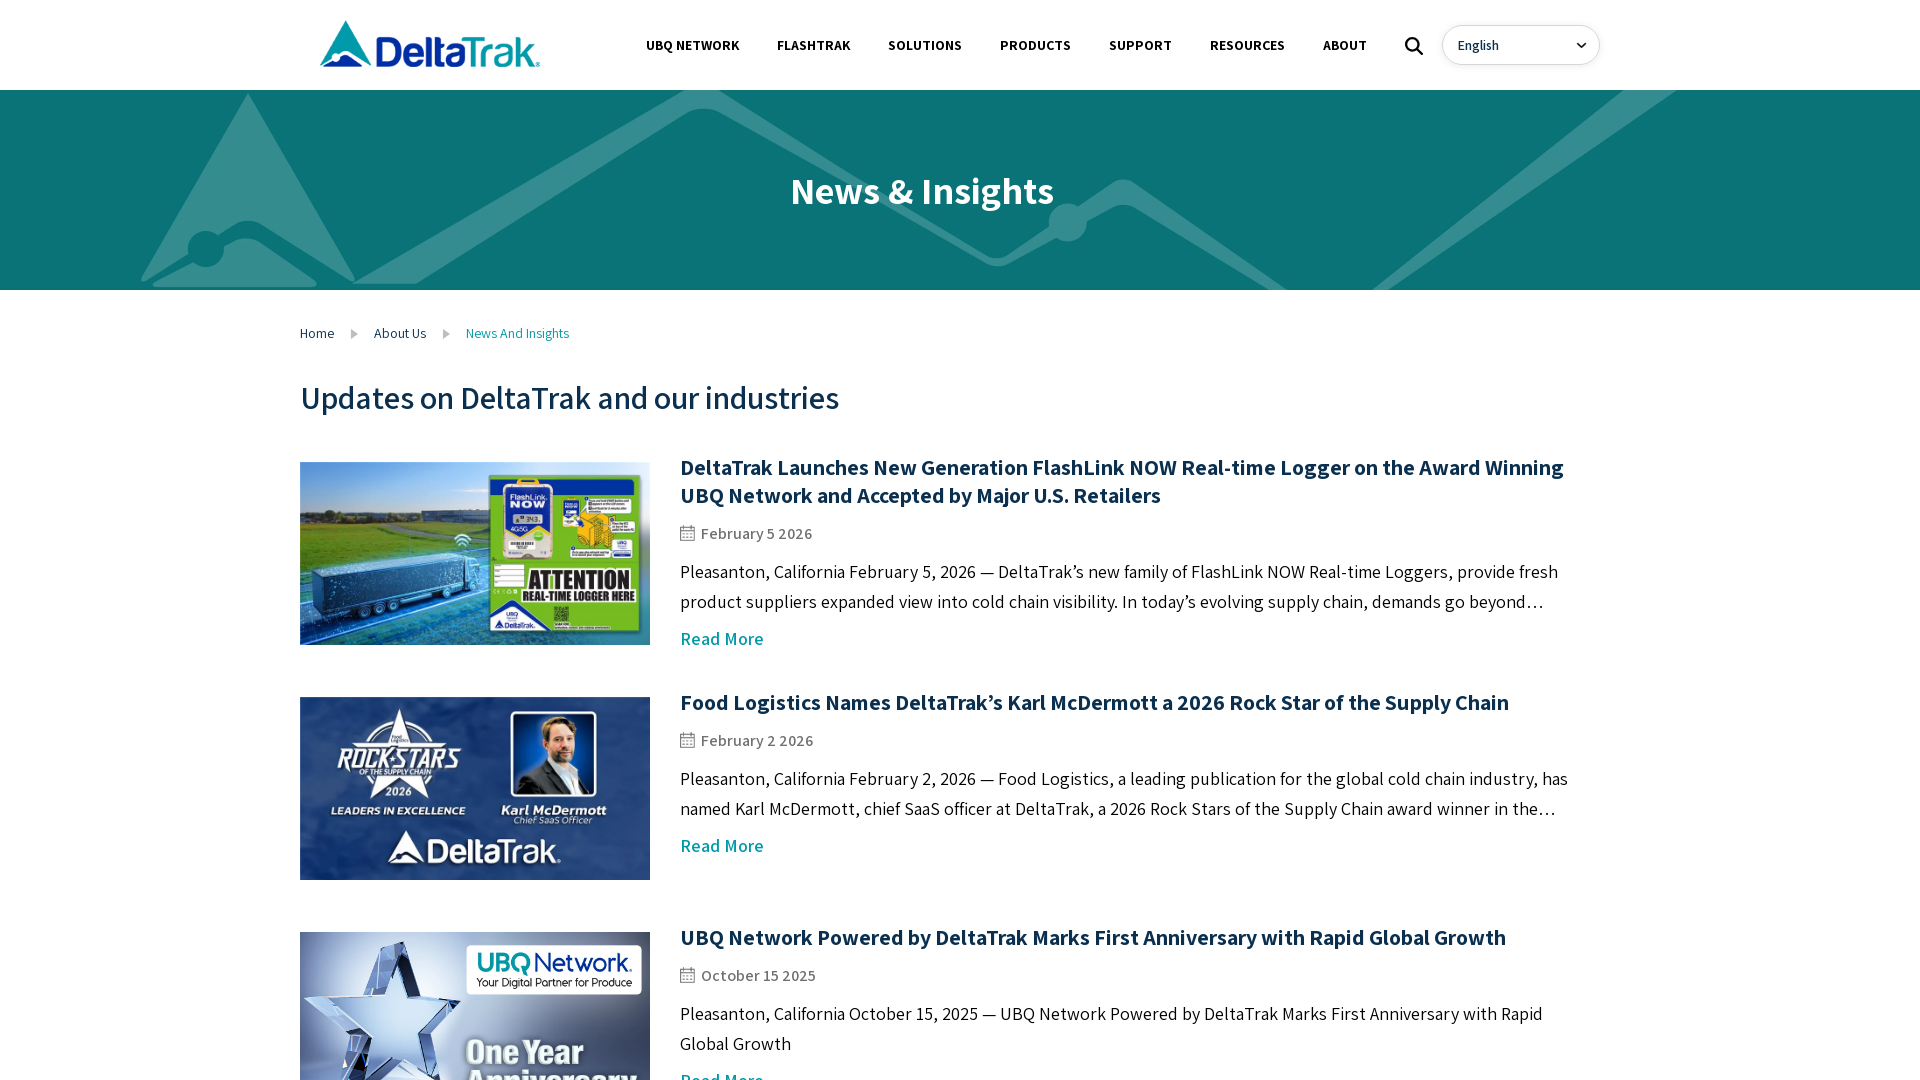

Opened news item 1 in new tab using Ctrl+Click at (940, 553) on .News-container >> nth=0 >> .News-link
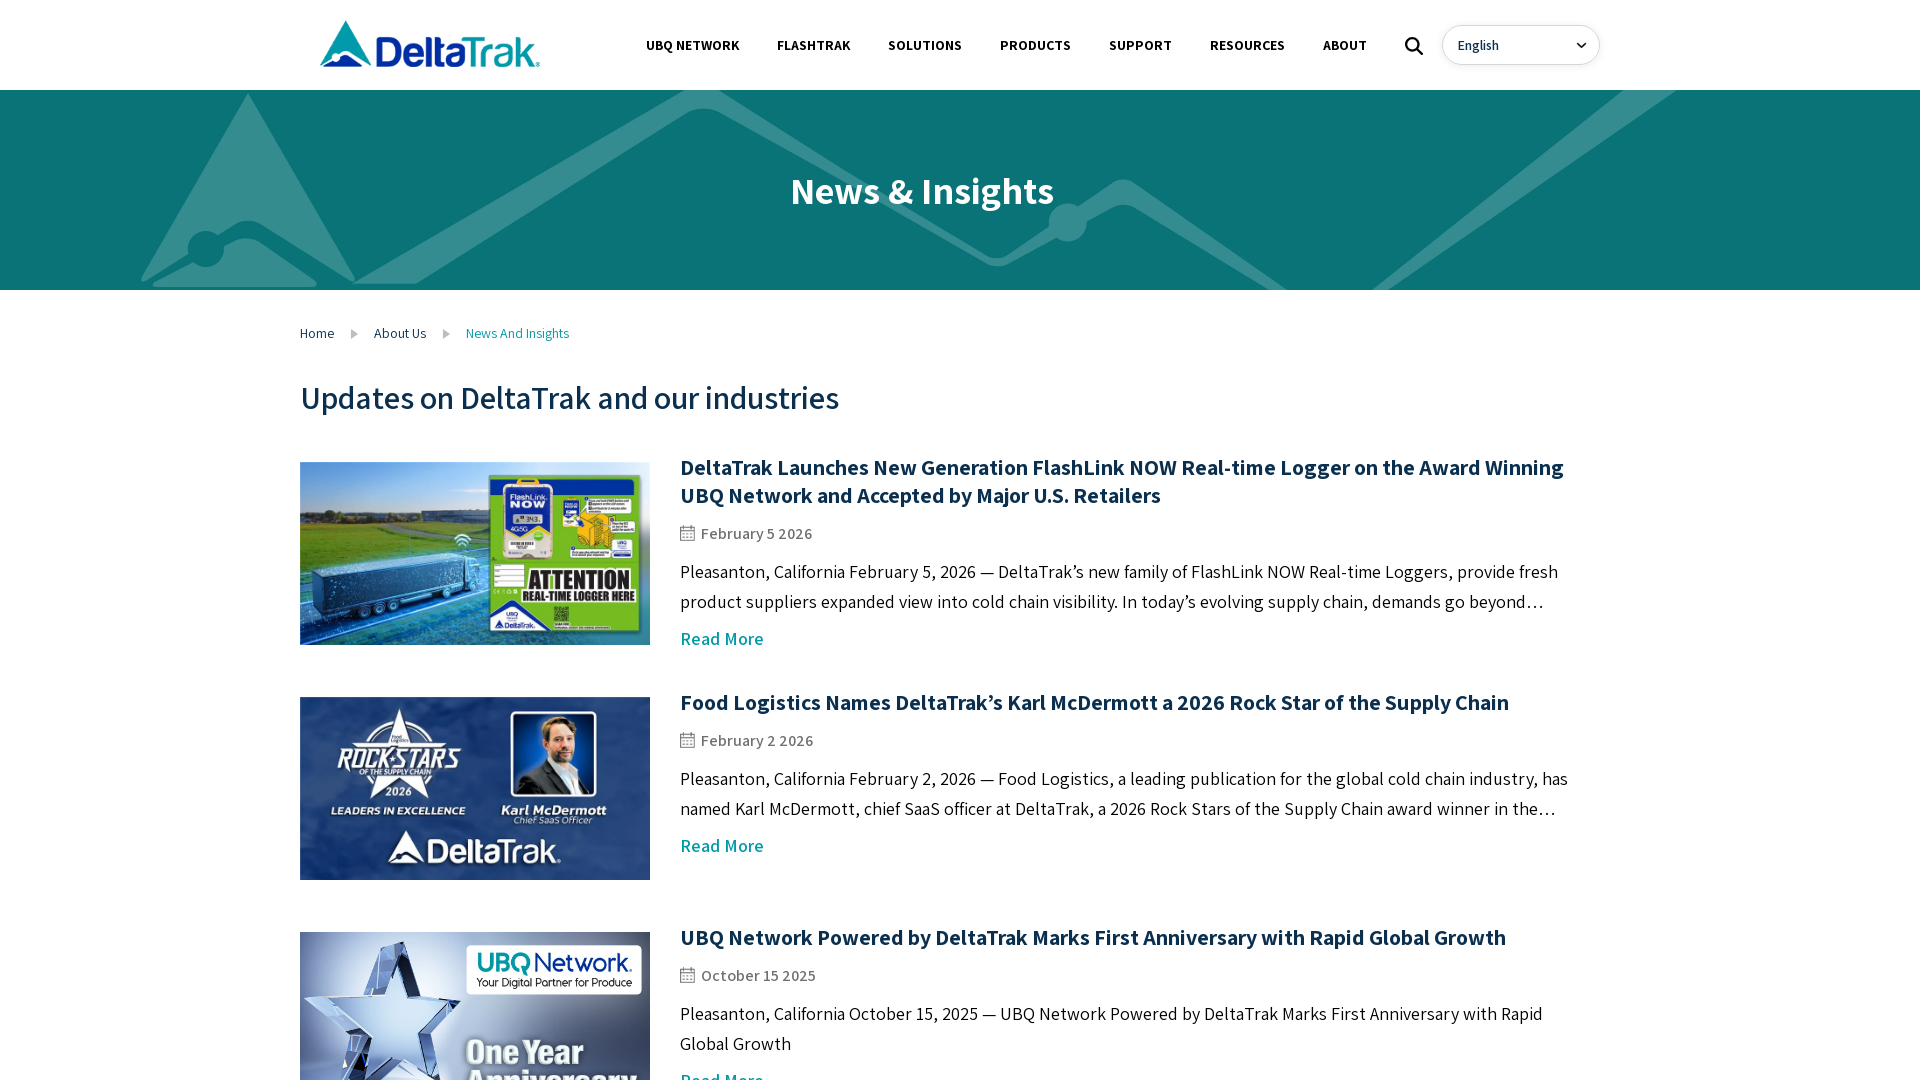

Waited 2 seconds for new tab to open
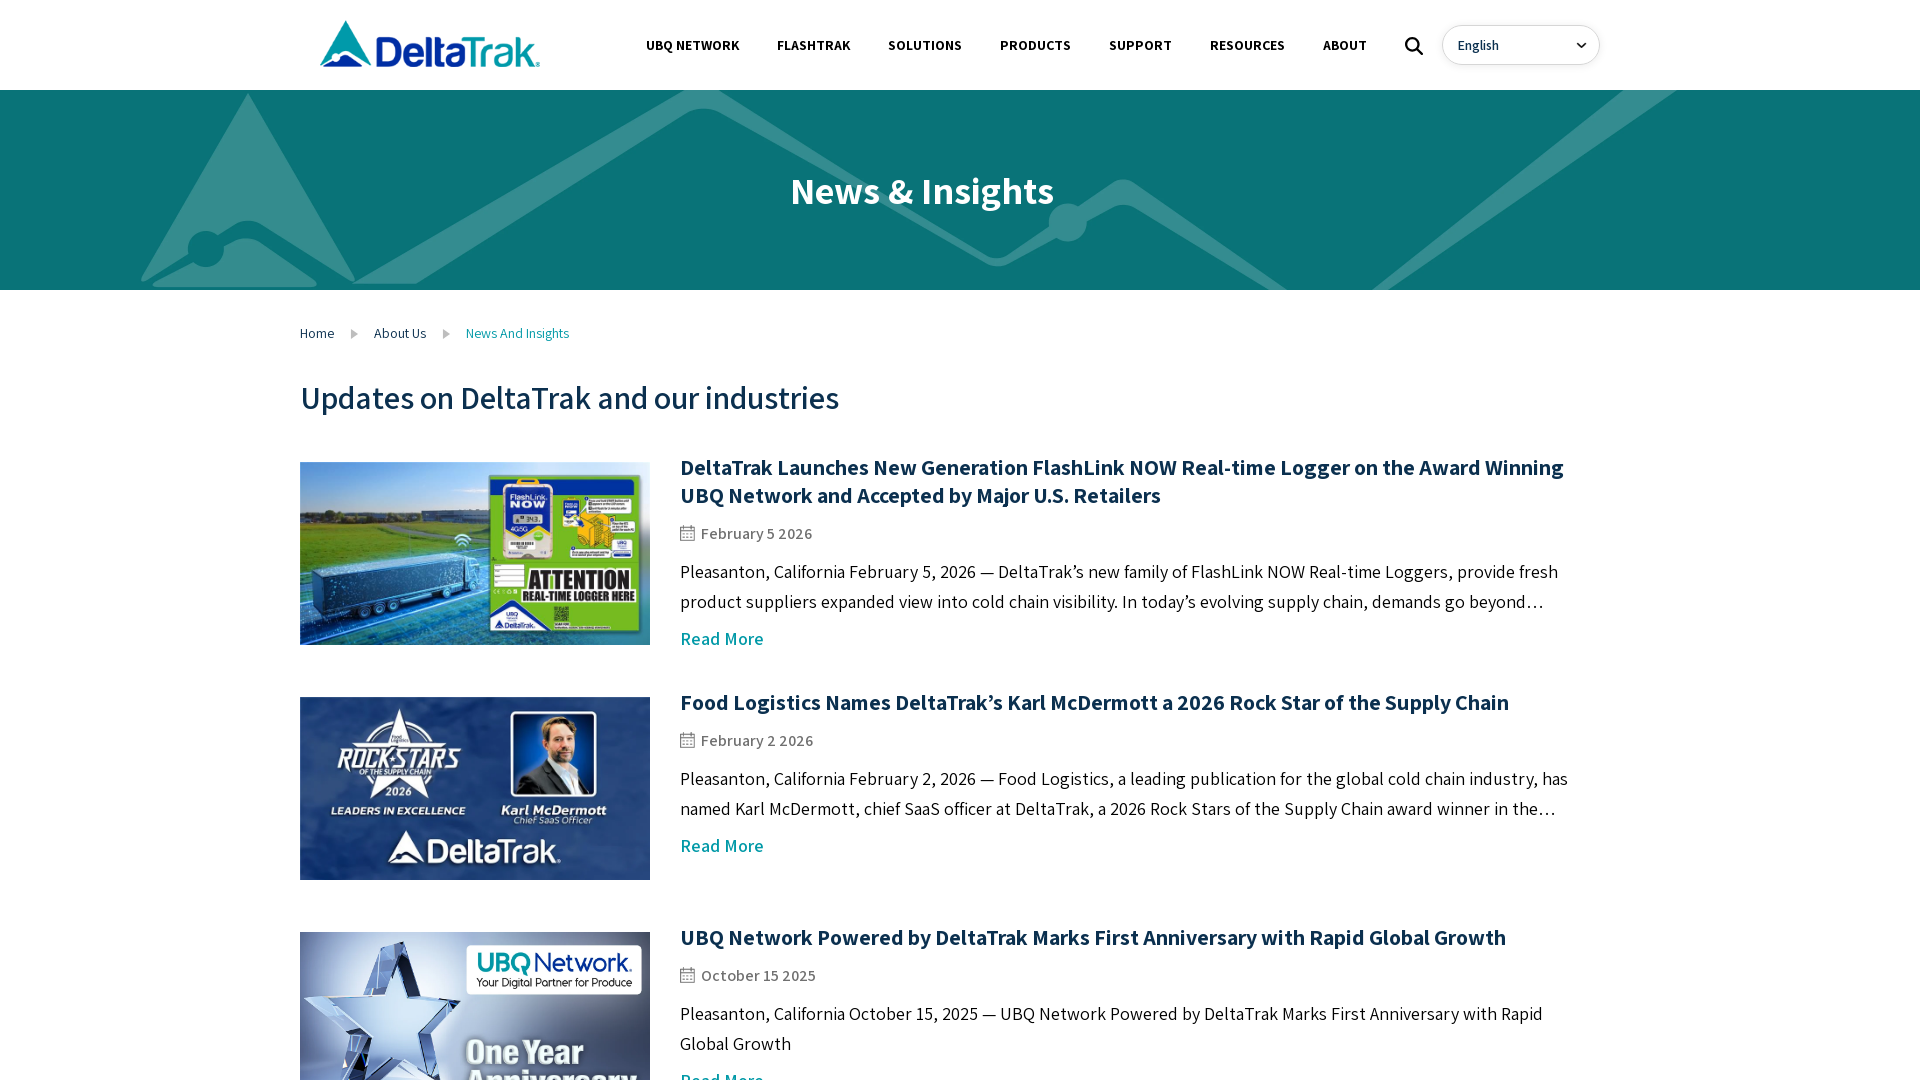

Retrieved 2 pages in context
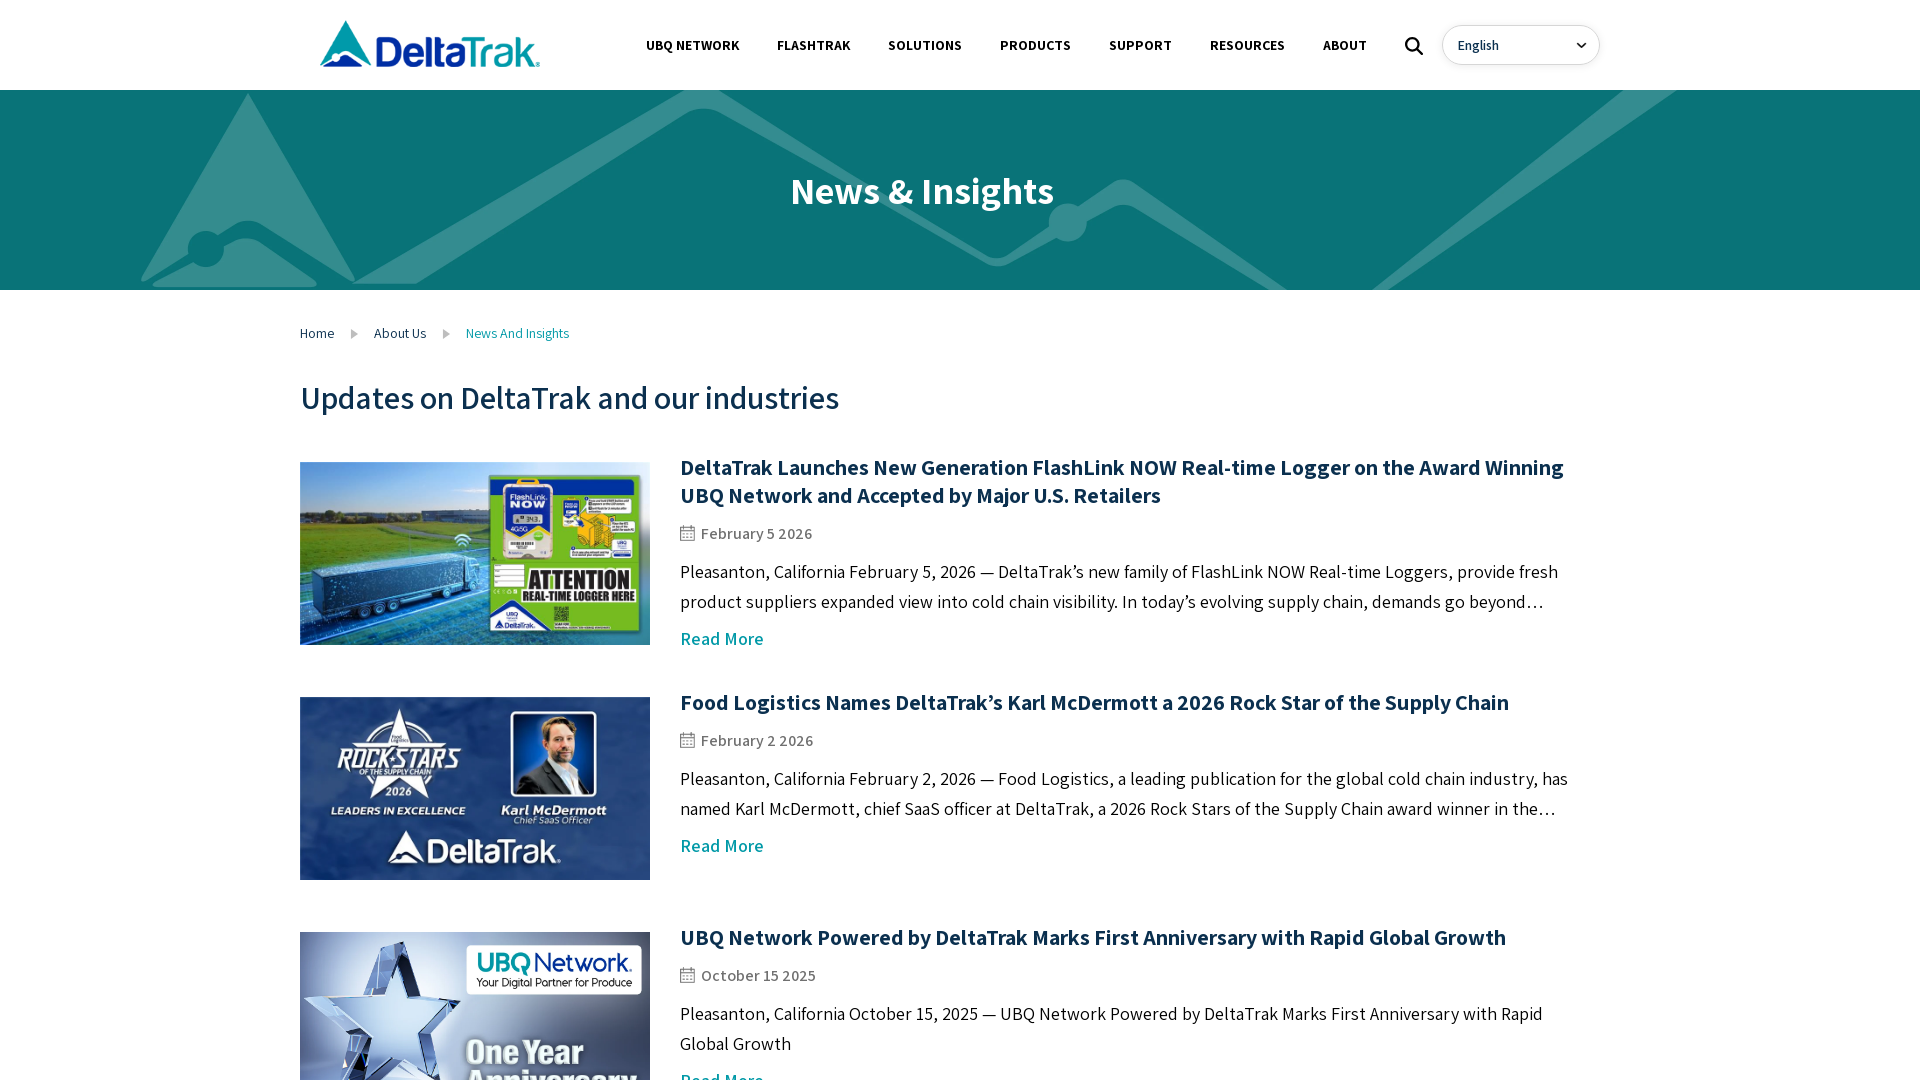

Switched to new tab for news item 1
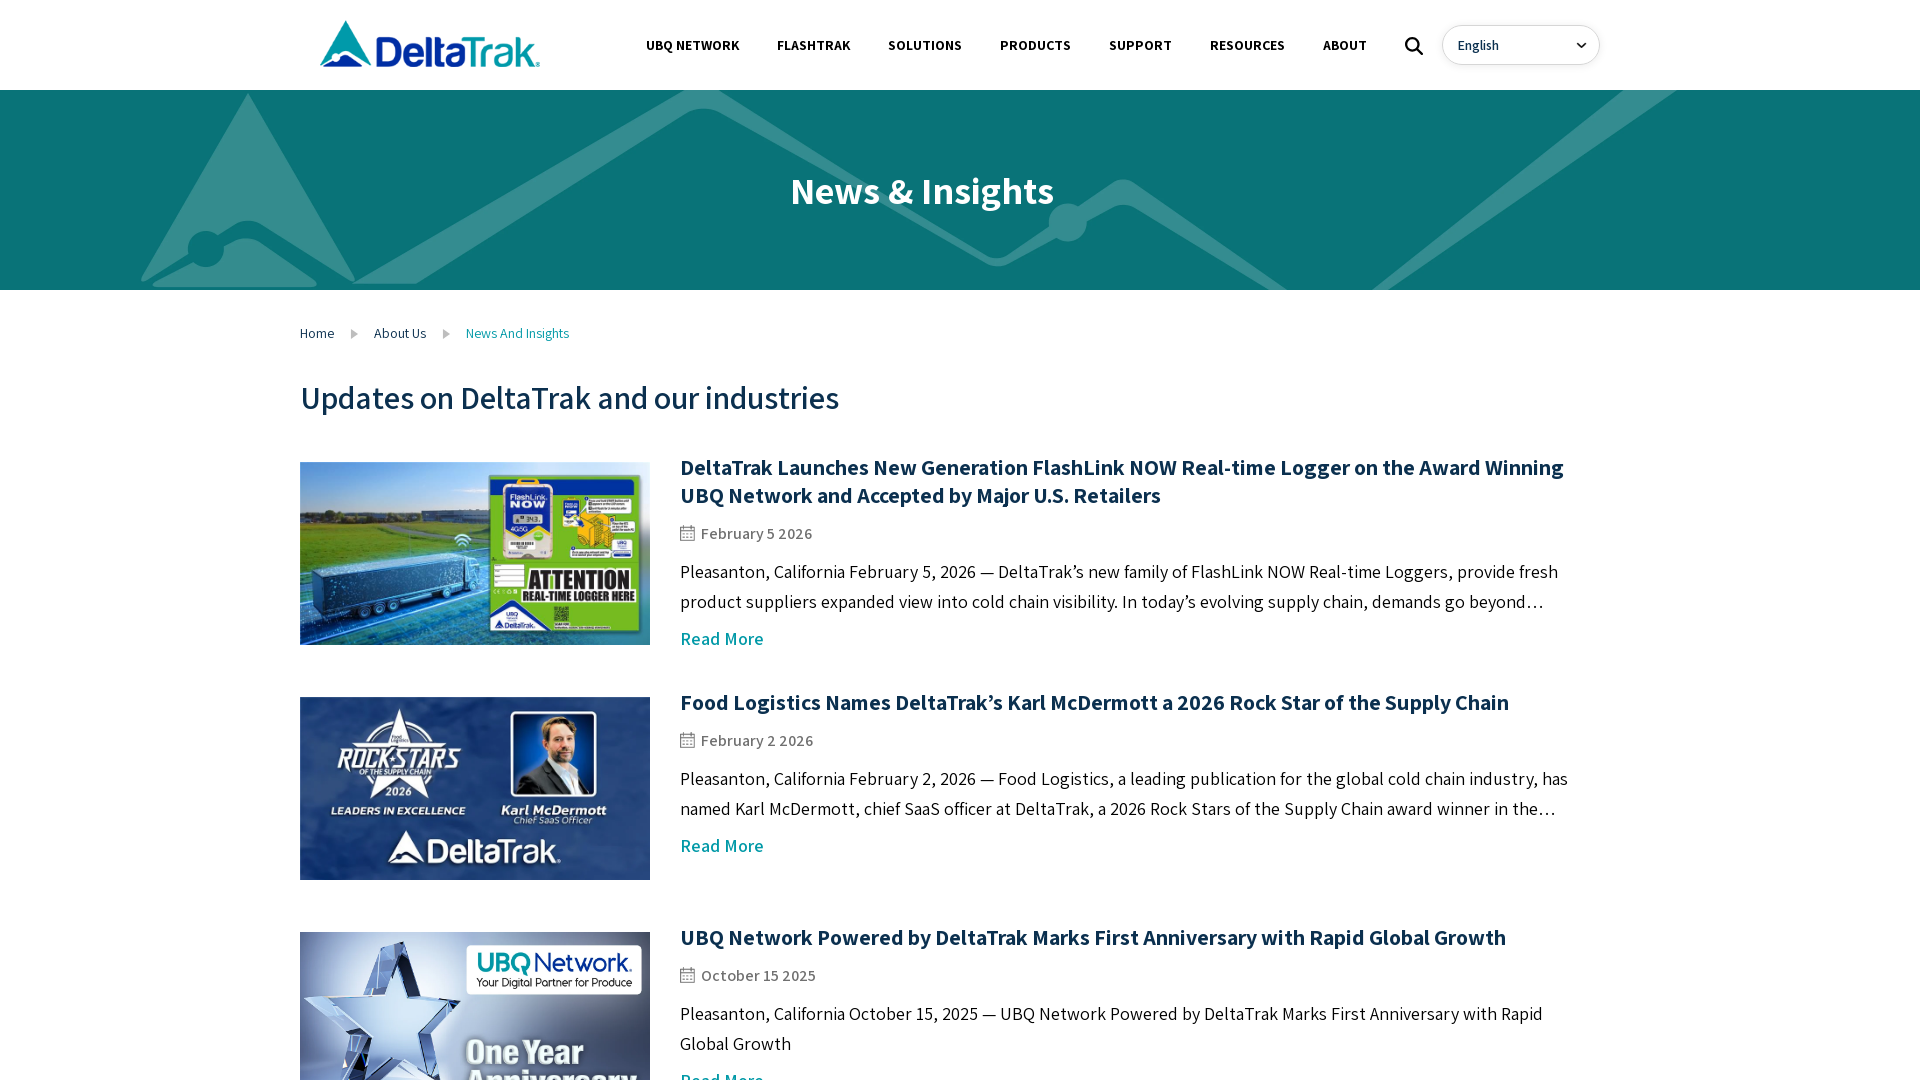

News detail page container loaded for item 1
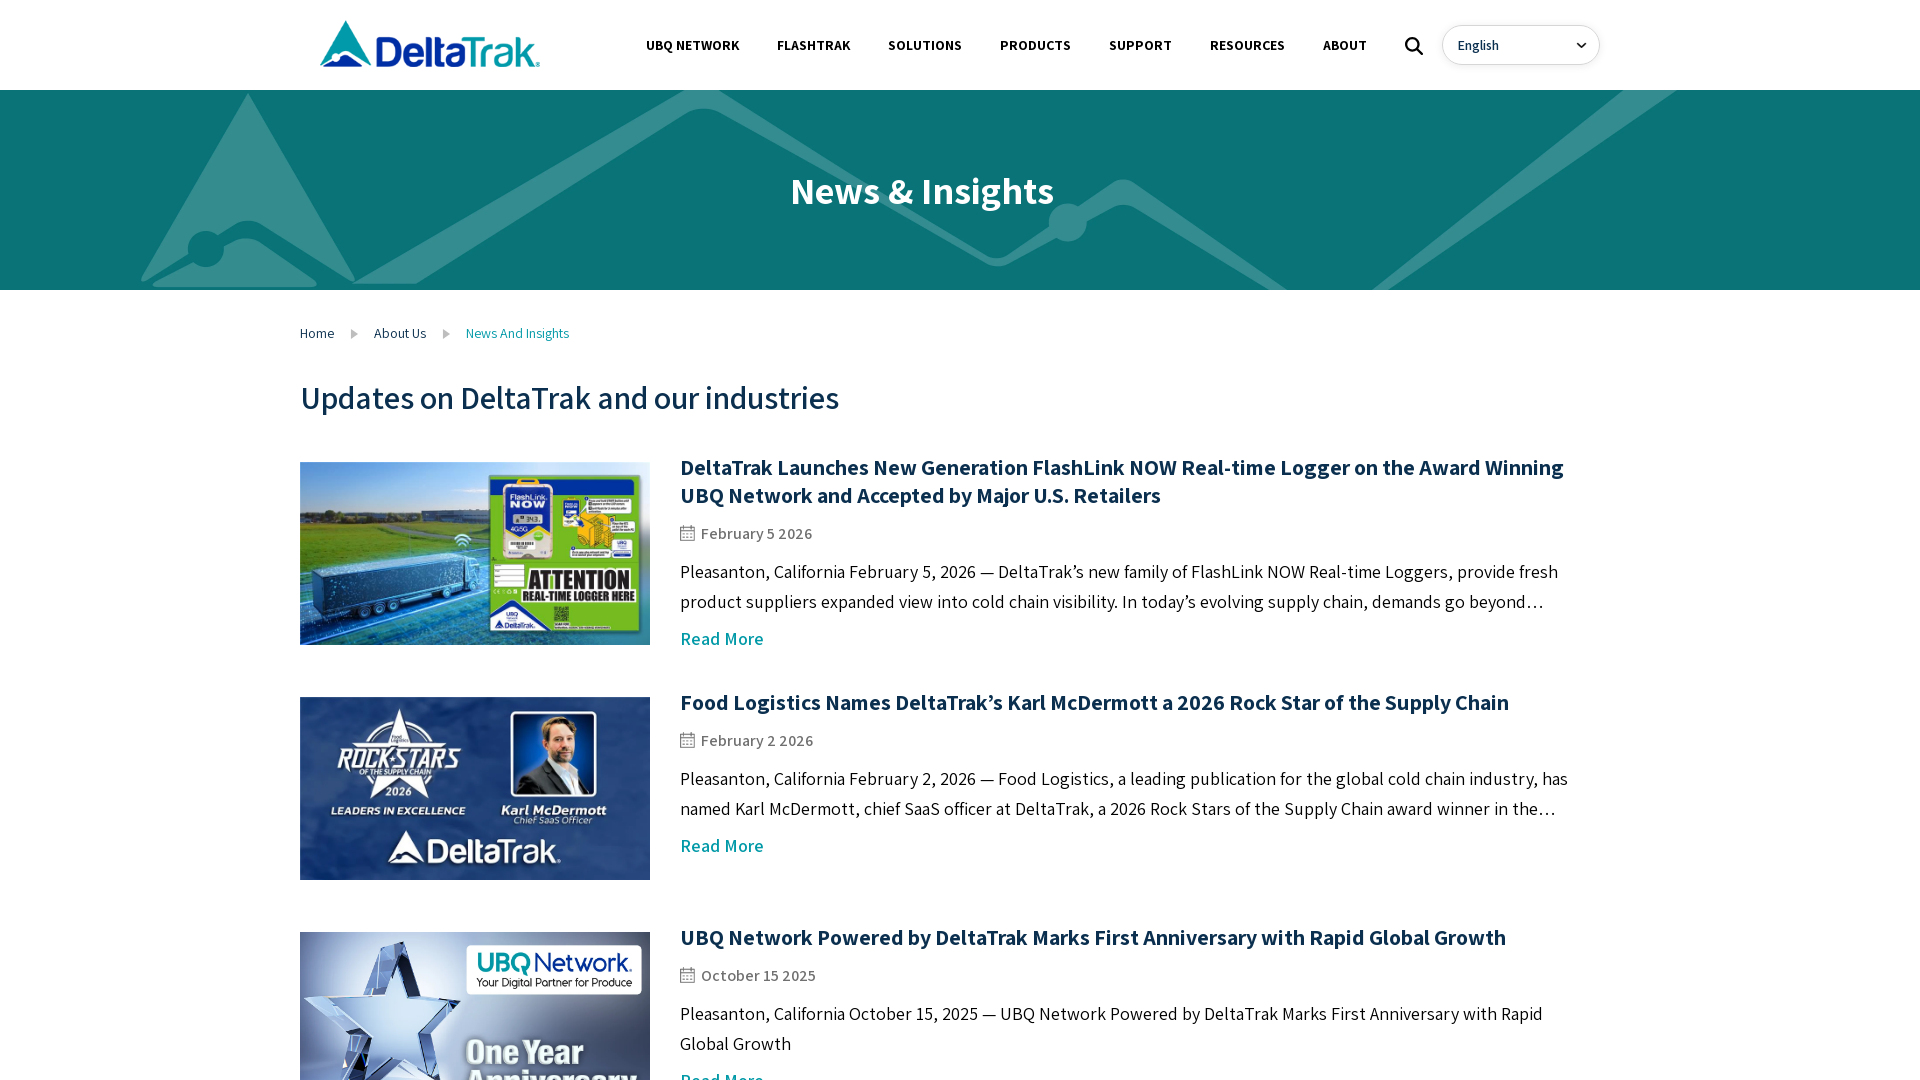

News detail header verified for item 1
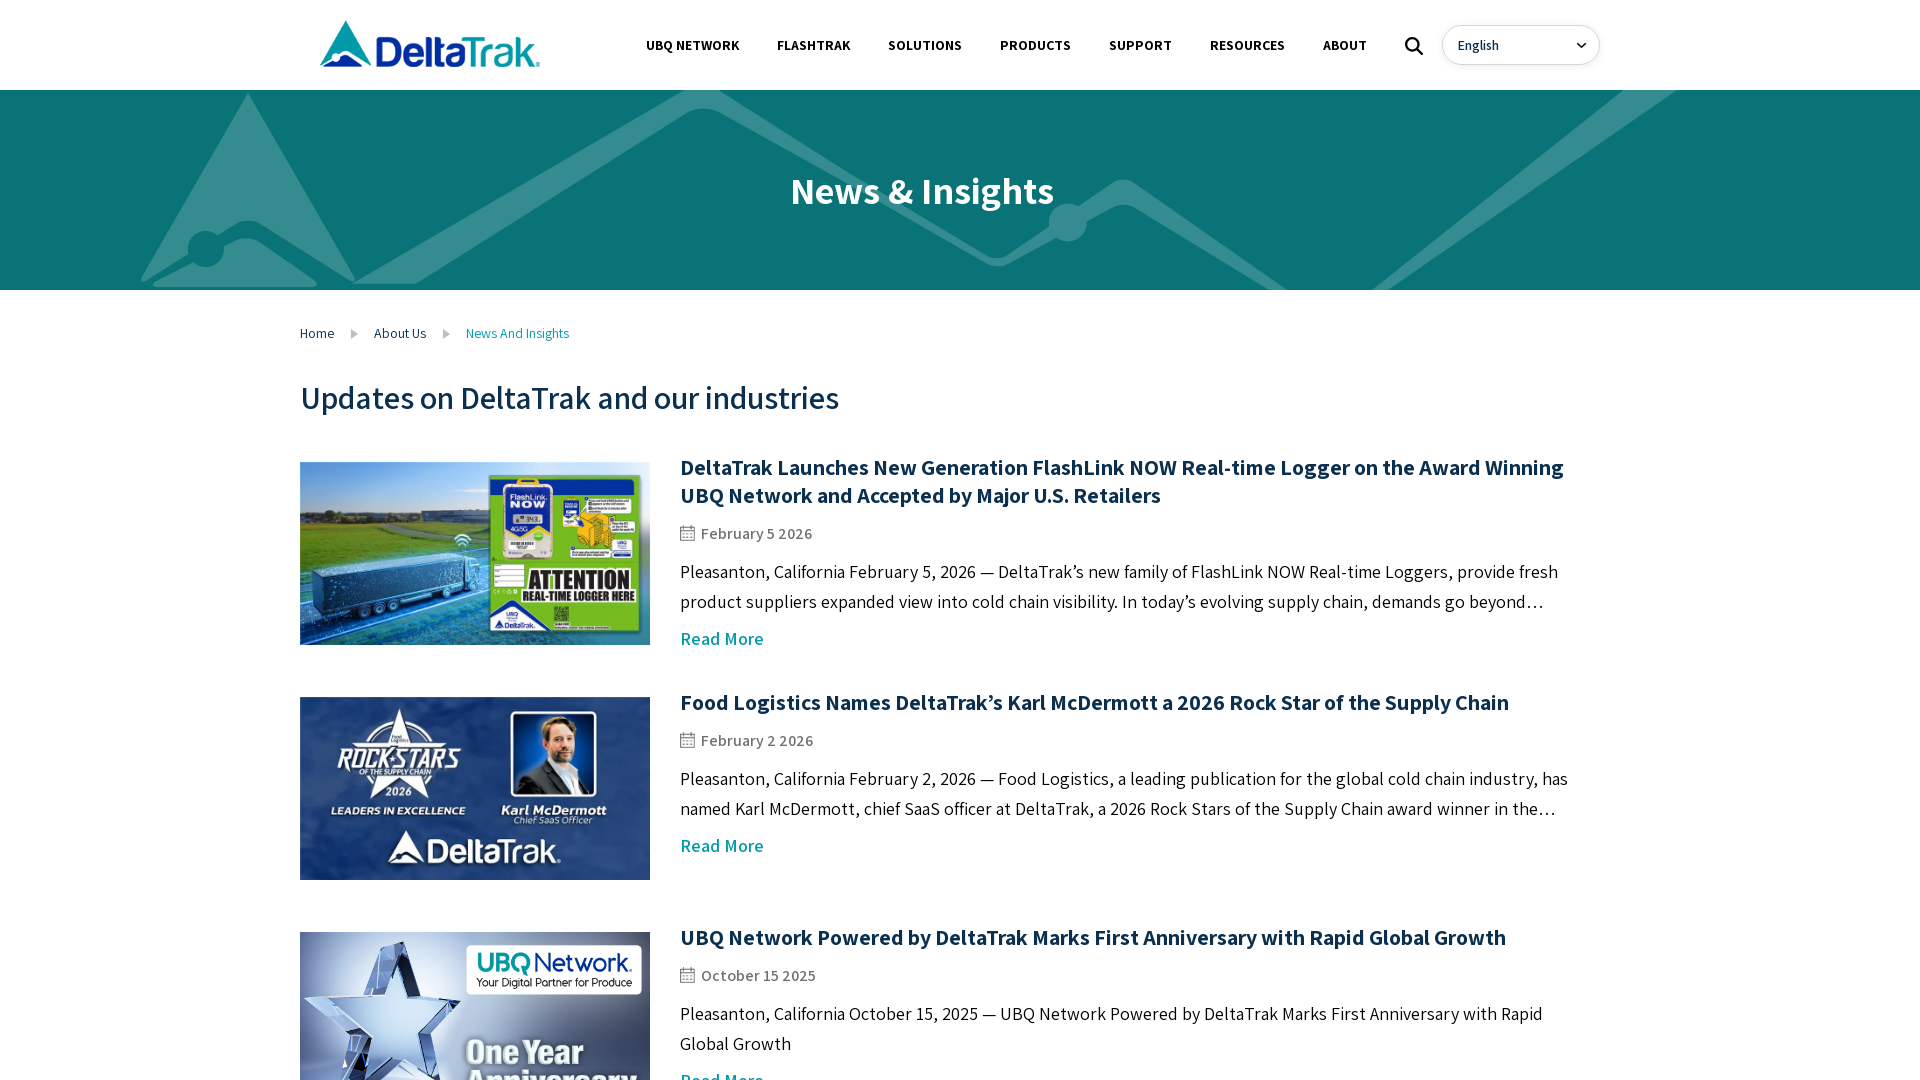

Closed new tab for news item 1
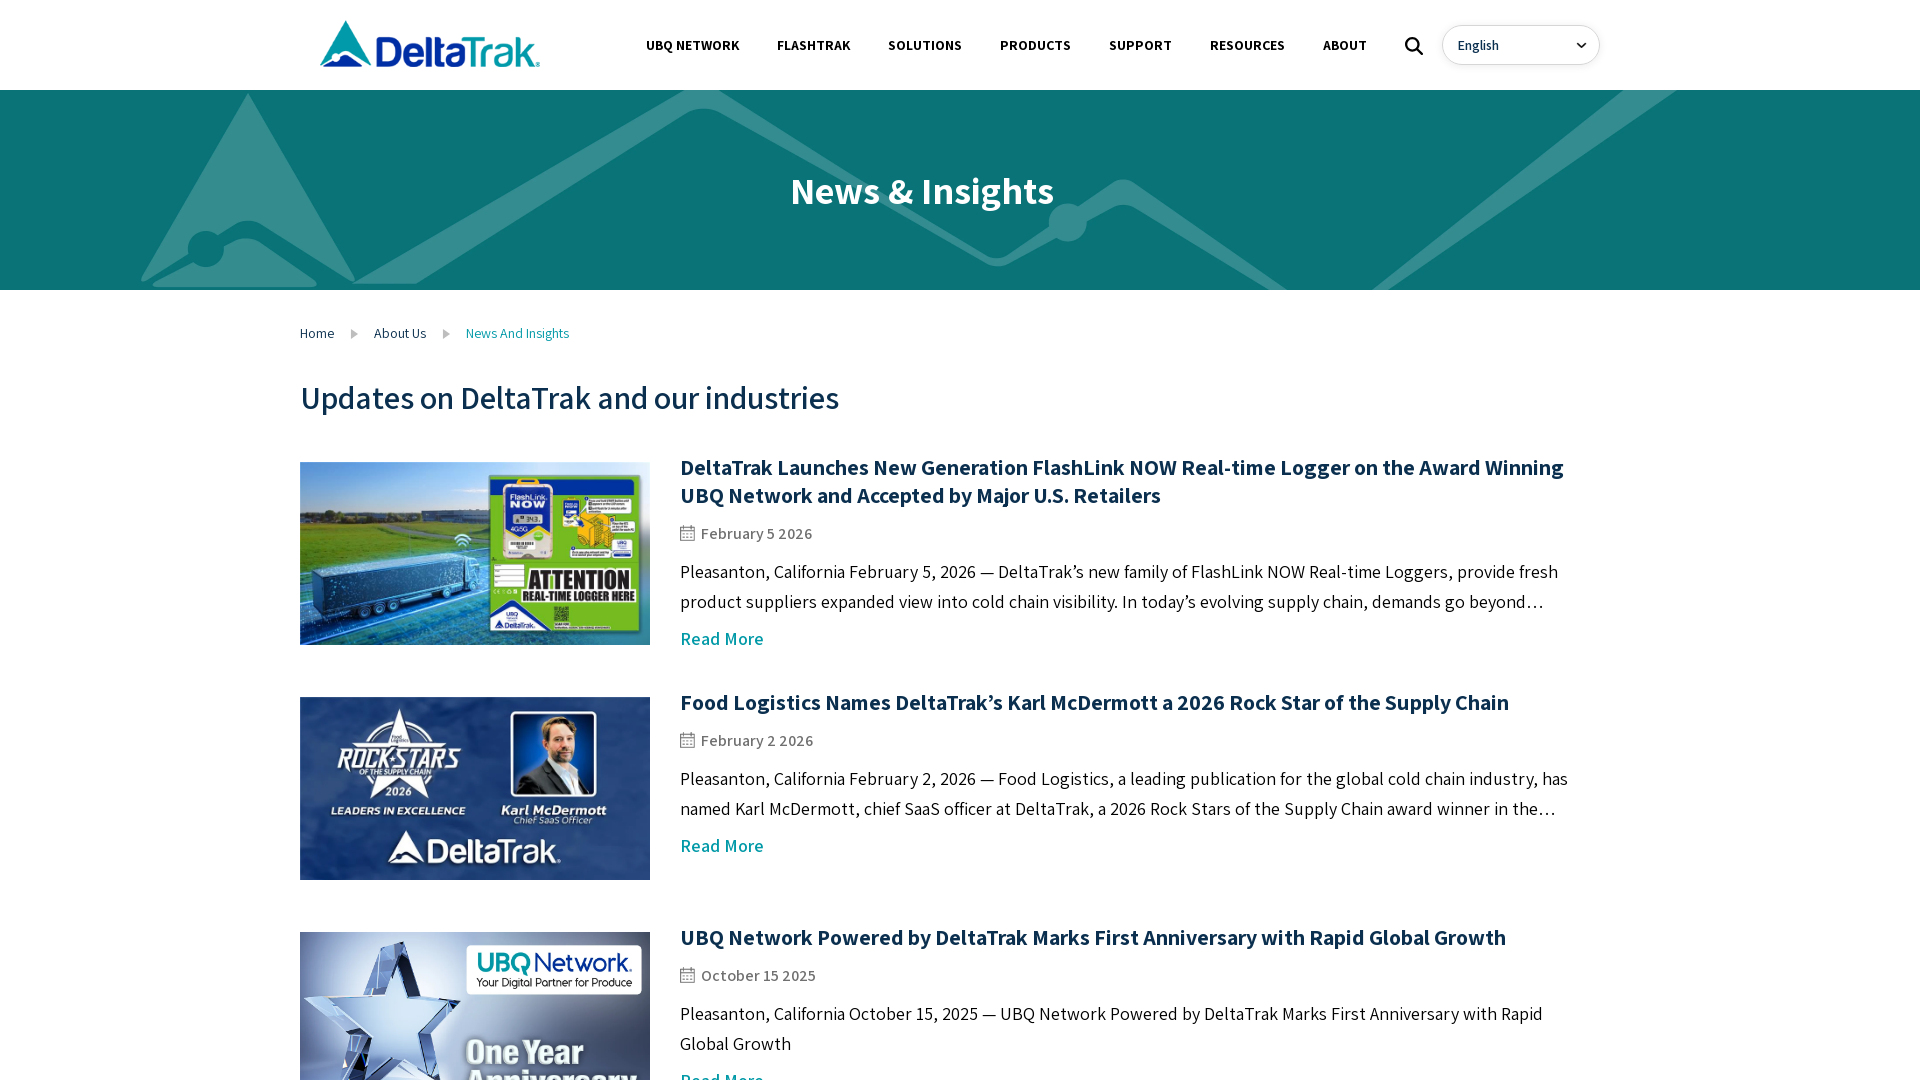

Scrolled news item 2 into view
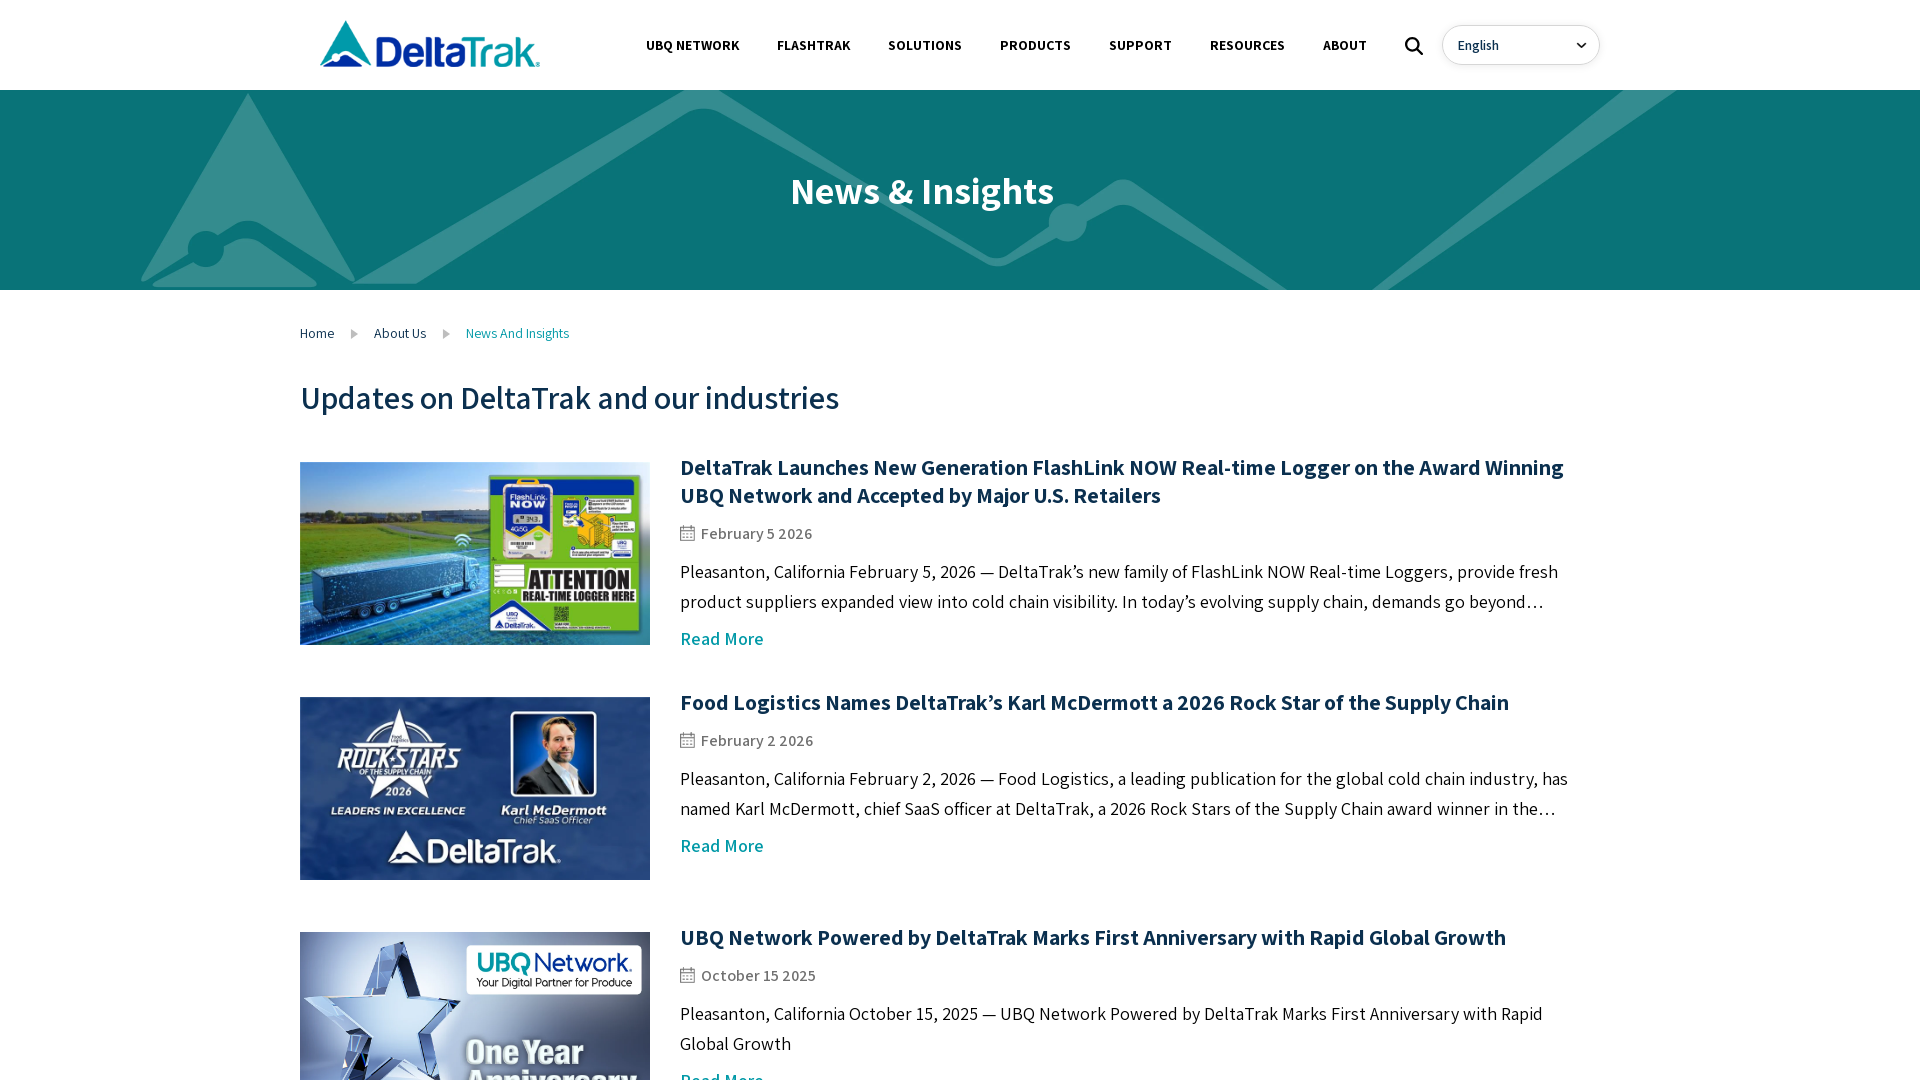

Waited 1 second for animations to complete
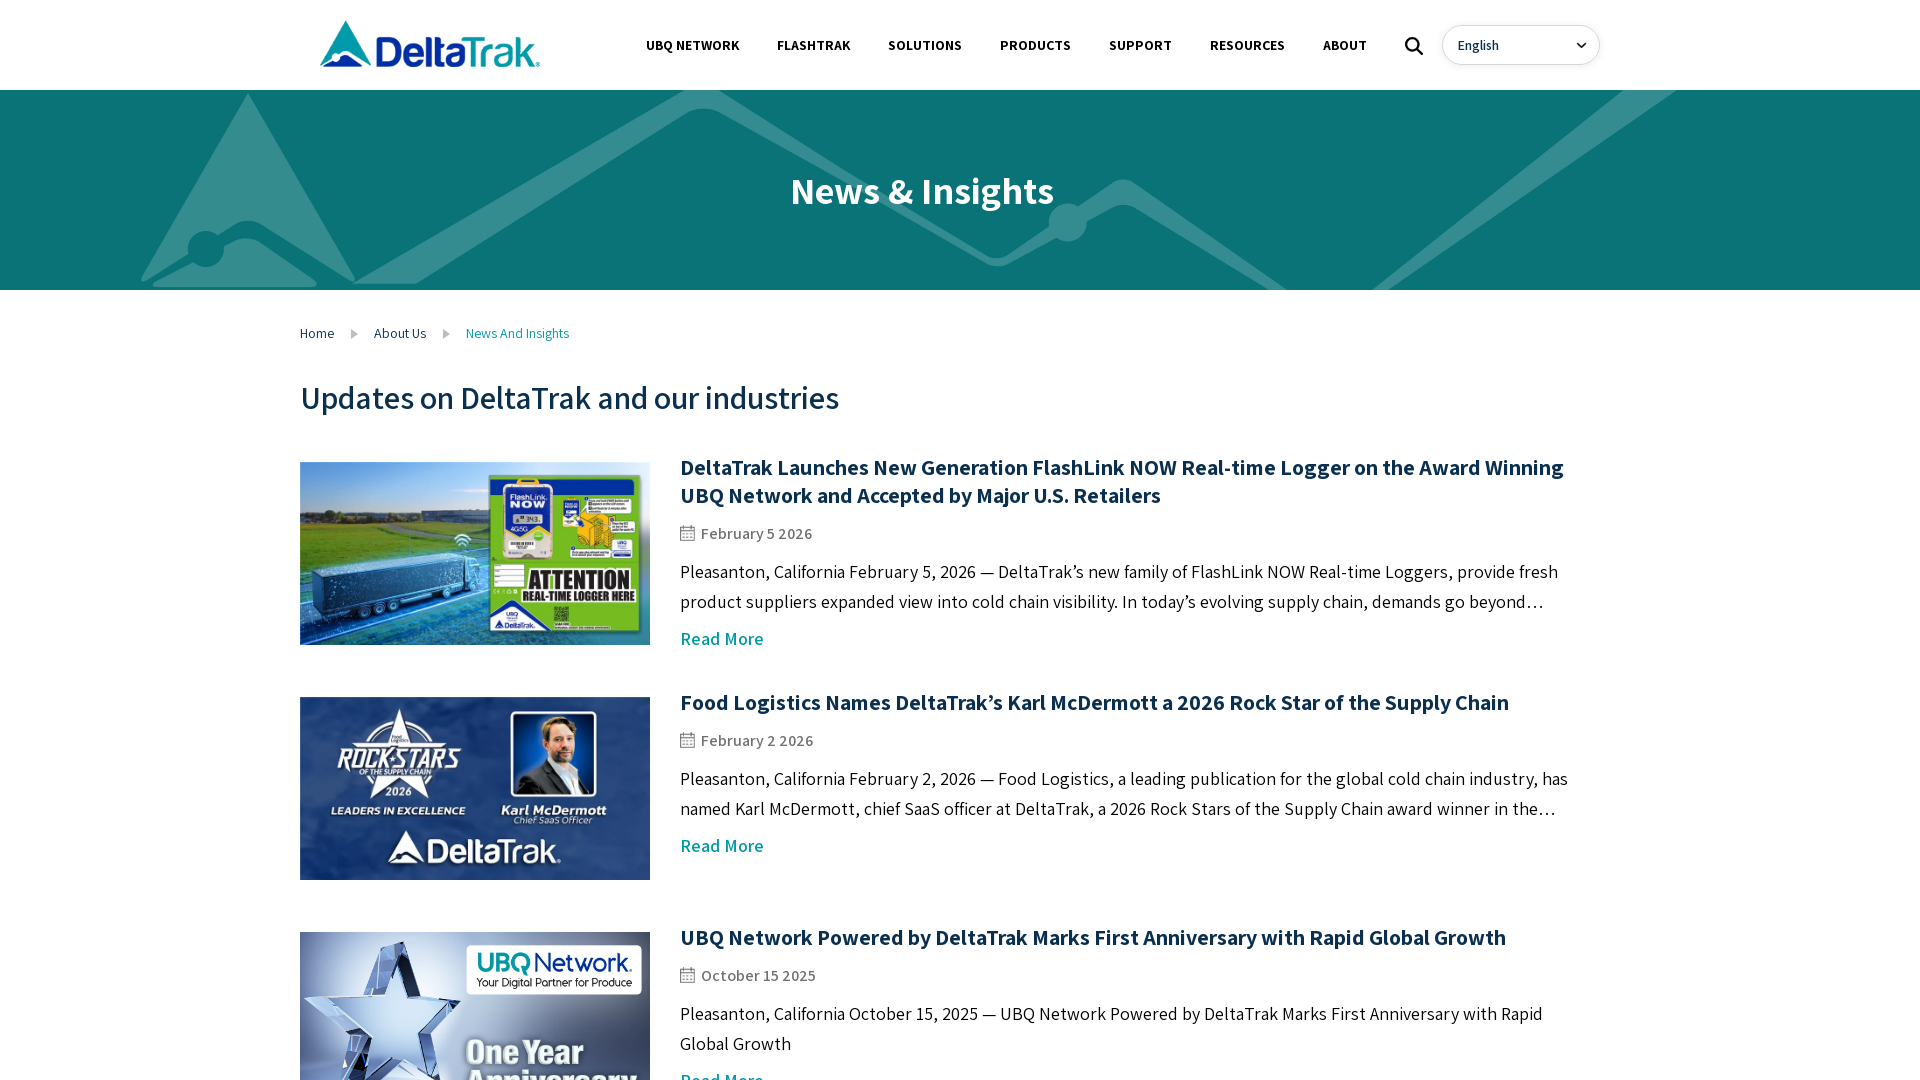

Located news link in item 2
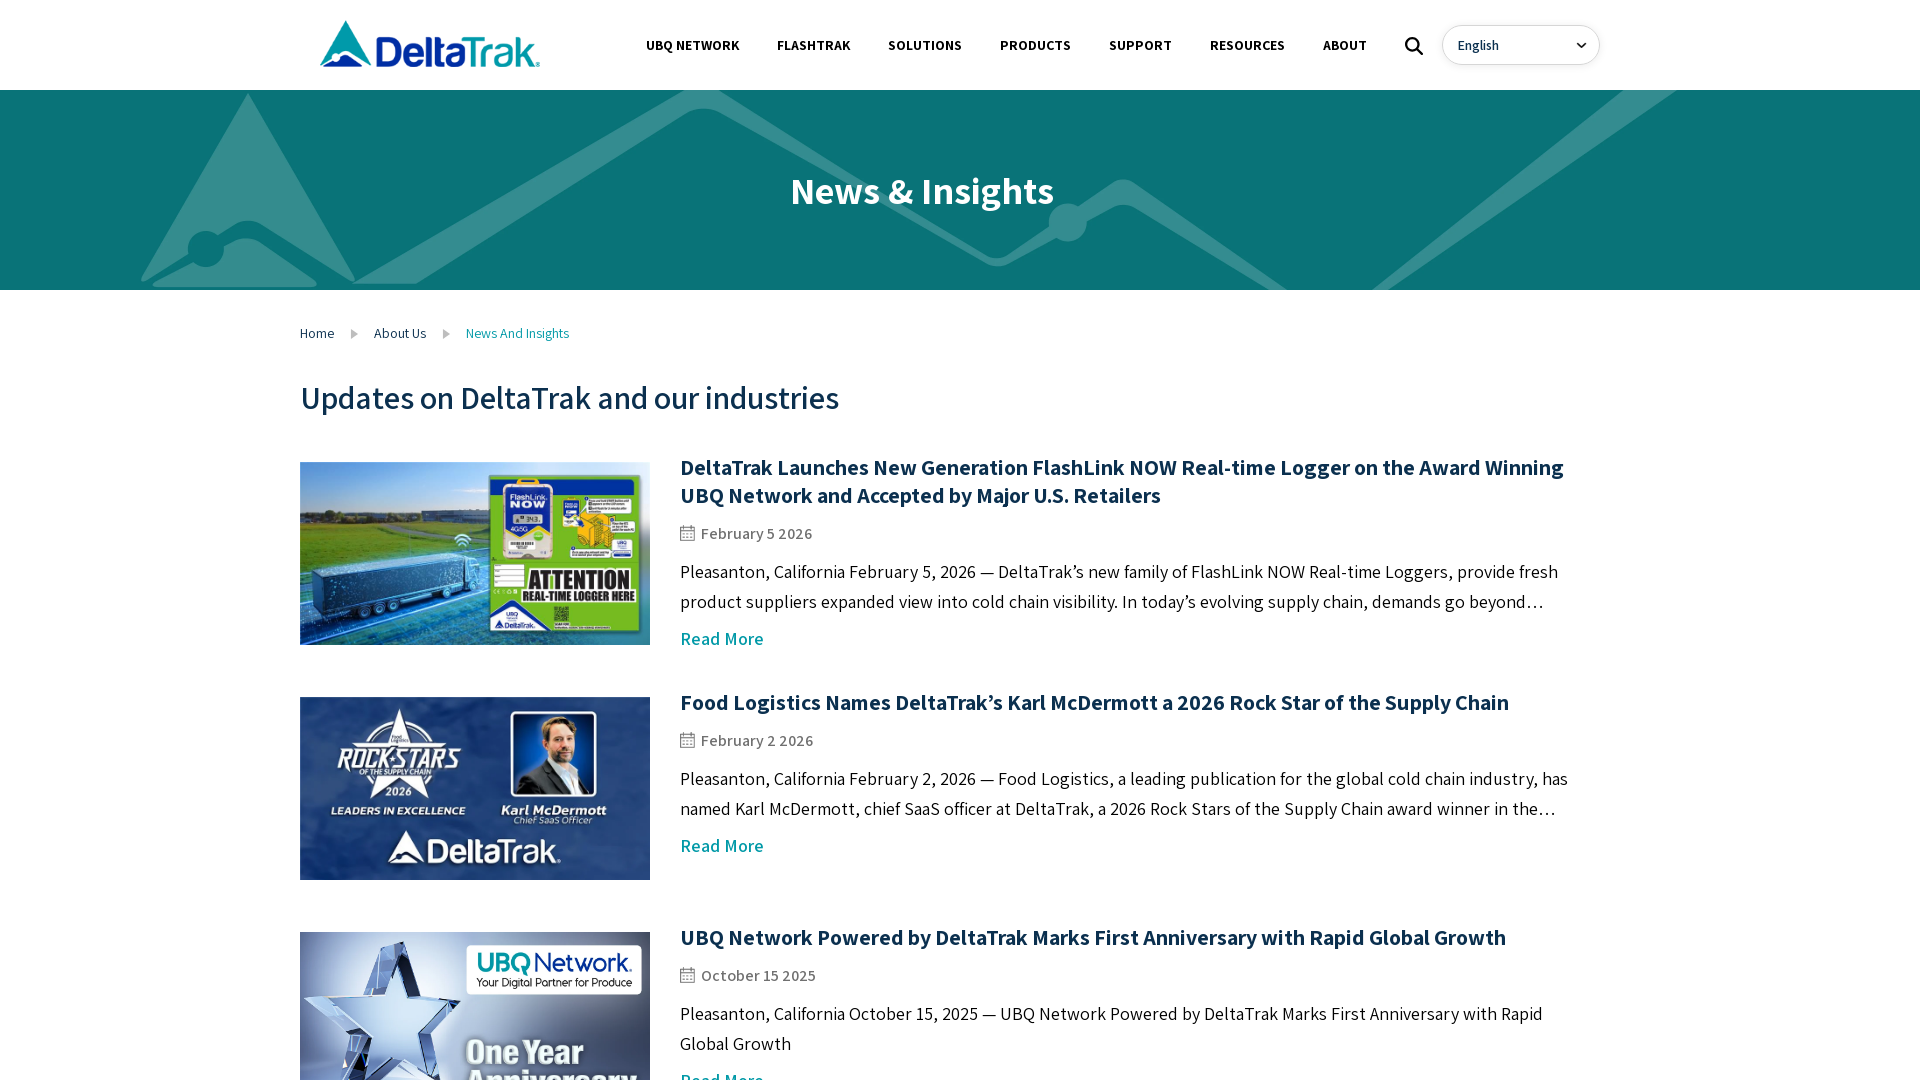

Opened news item 2 in new tab using Ctrl+Click at (940, 788) on .News-container >> nth=1 >> .News-link
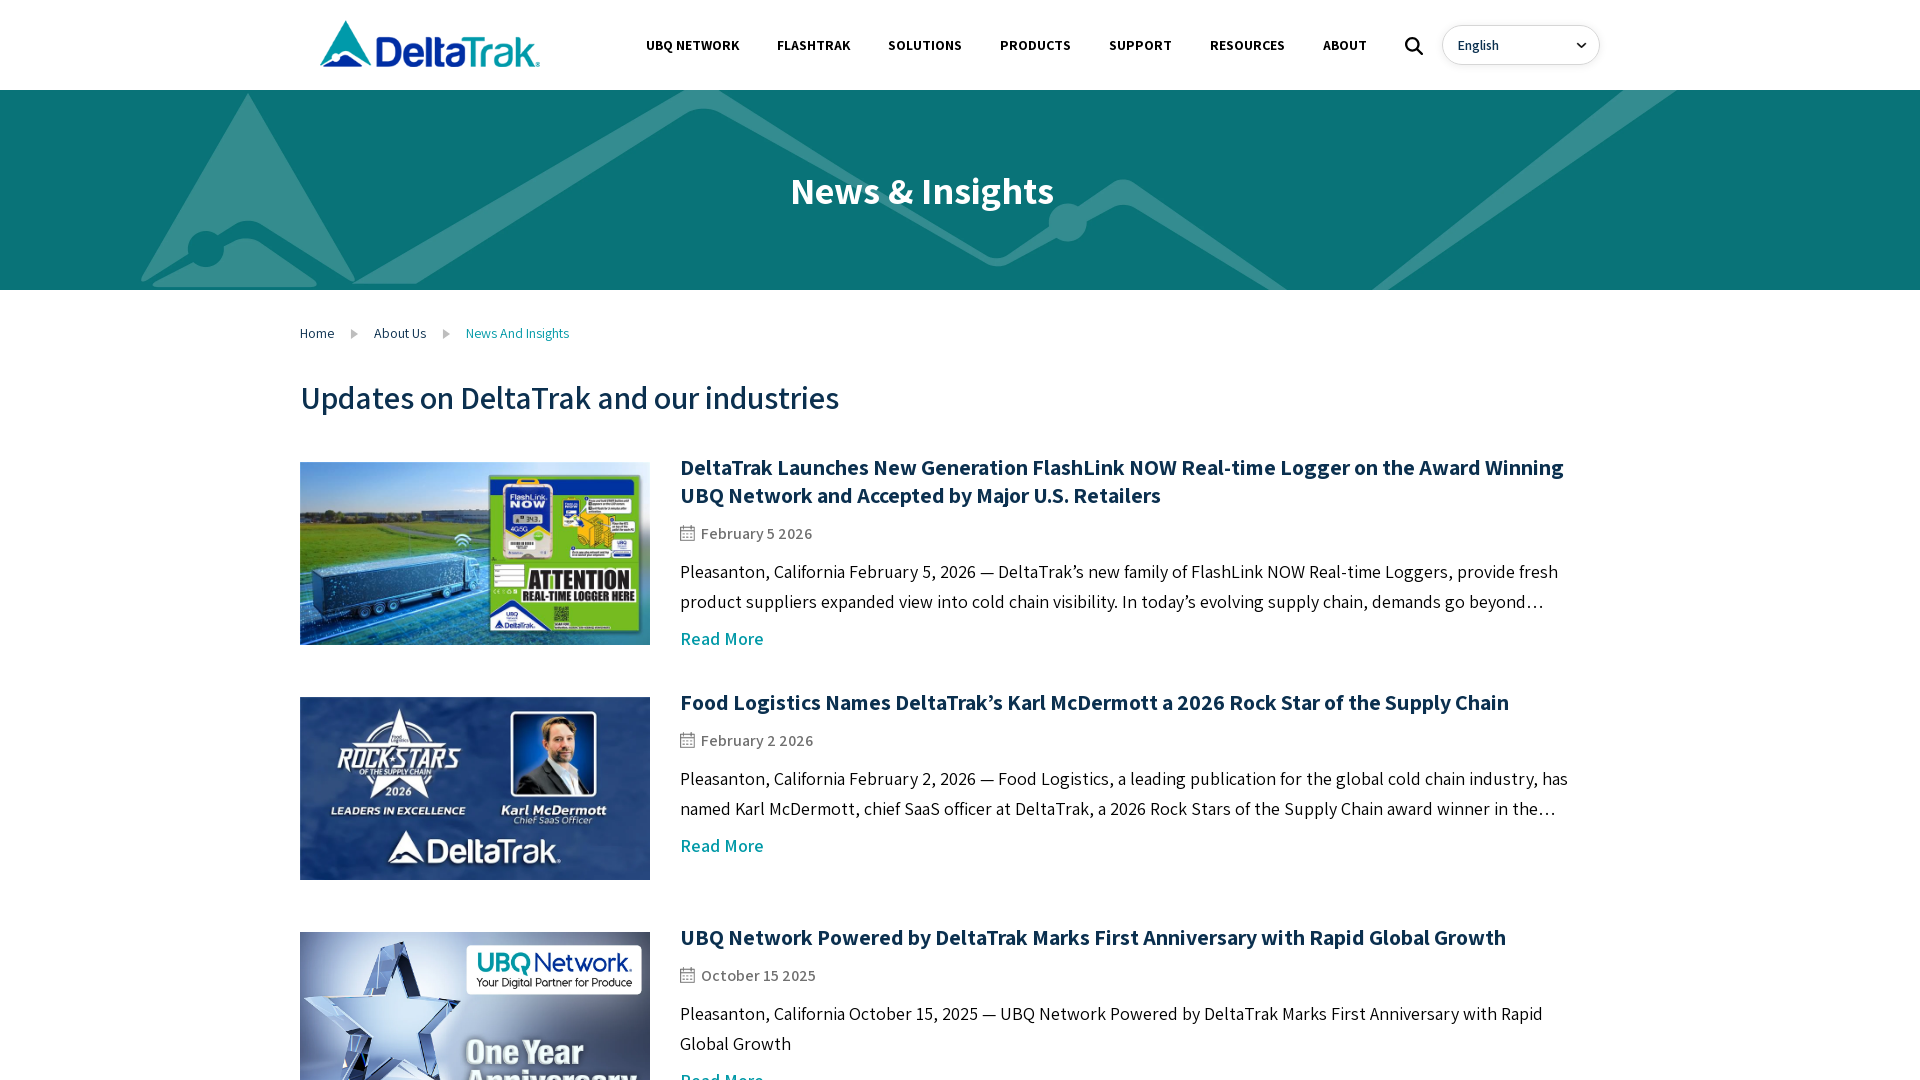

Waited 2 seconds for new tab to open
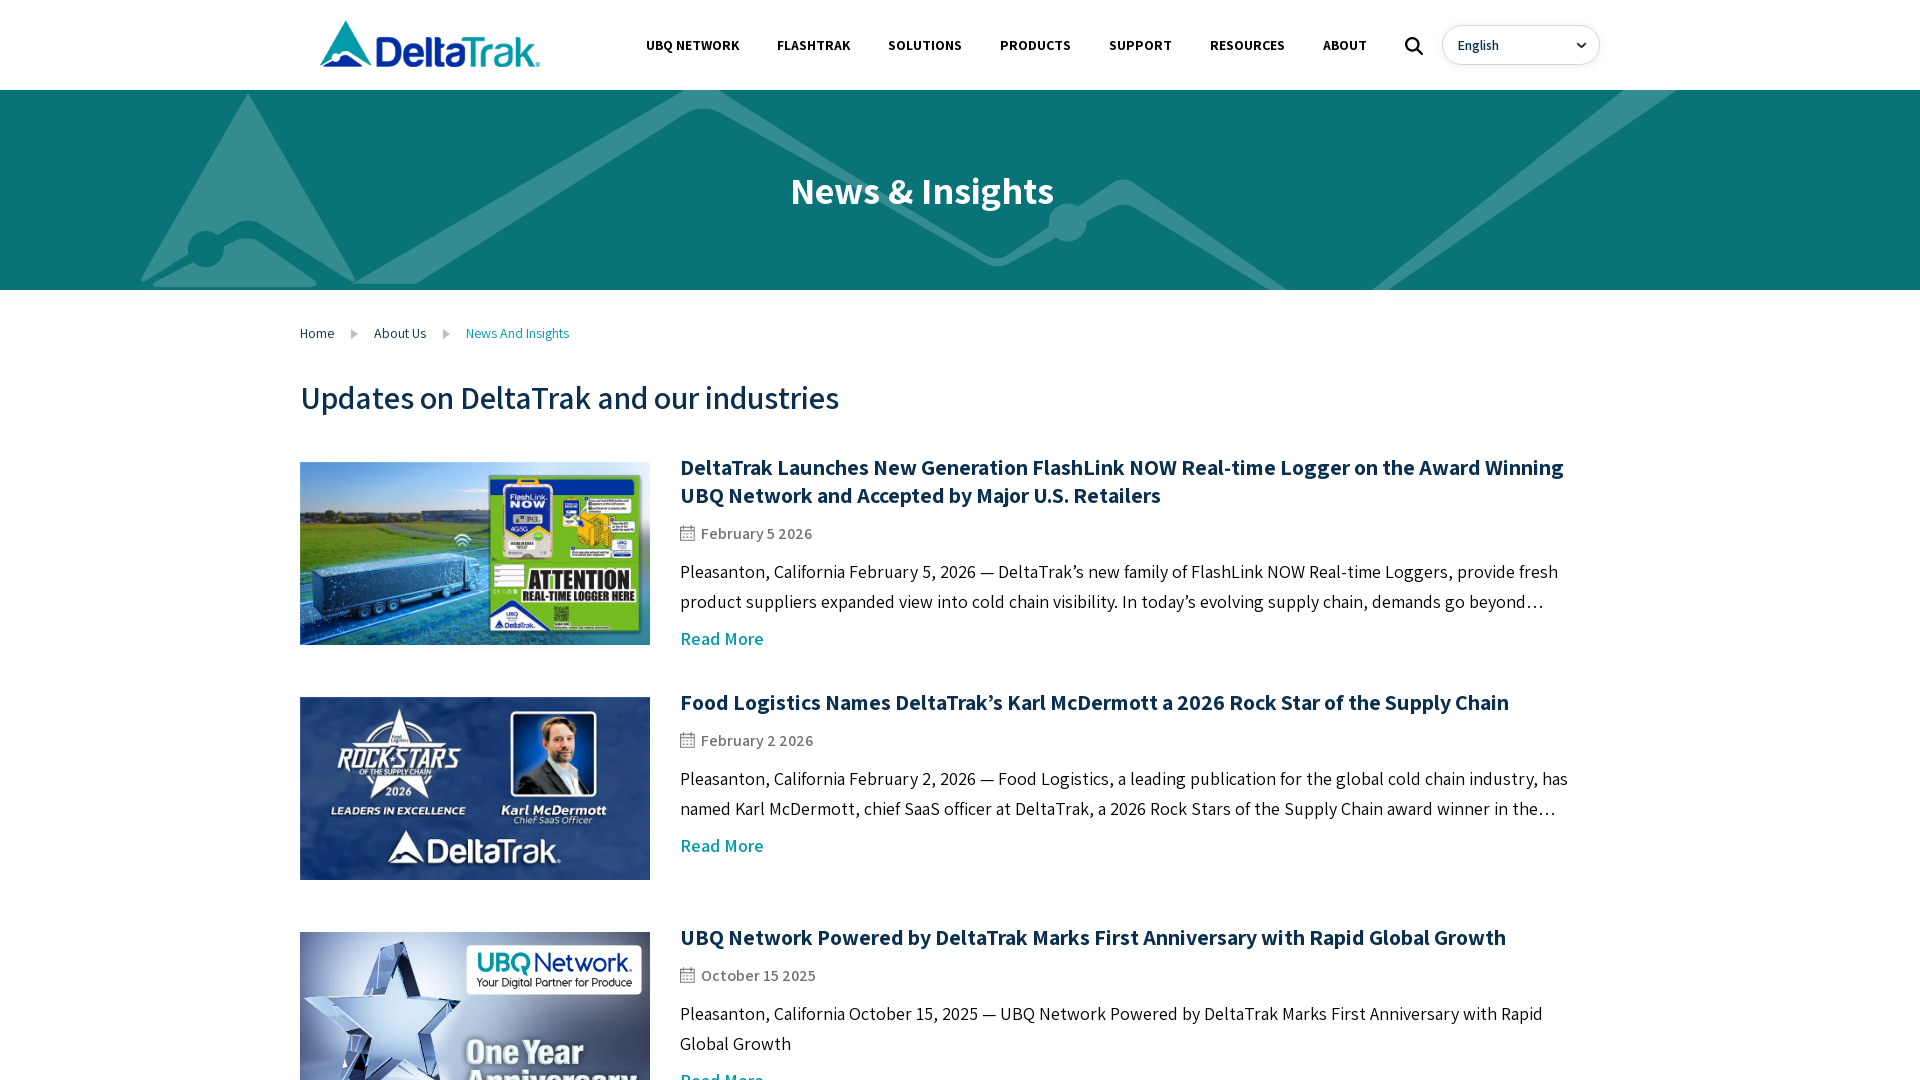

Retrieved 2 pages in context
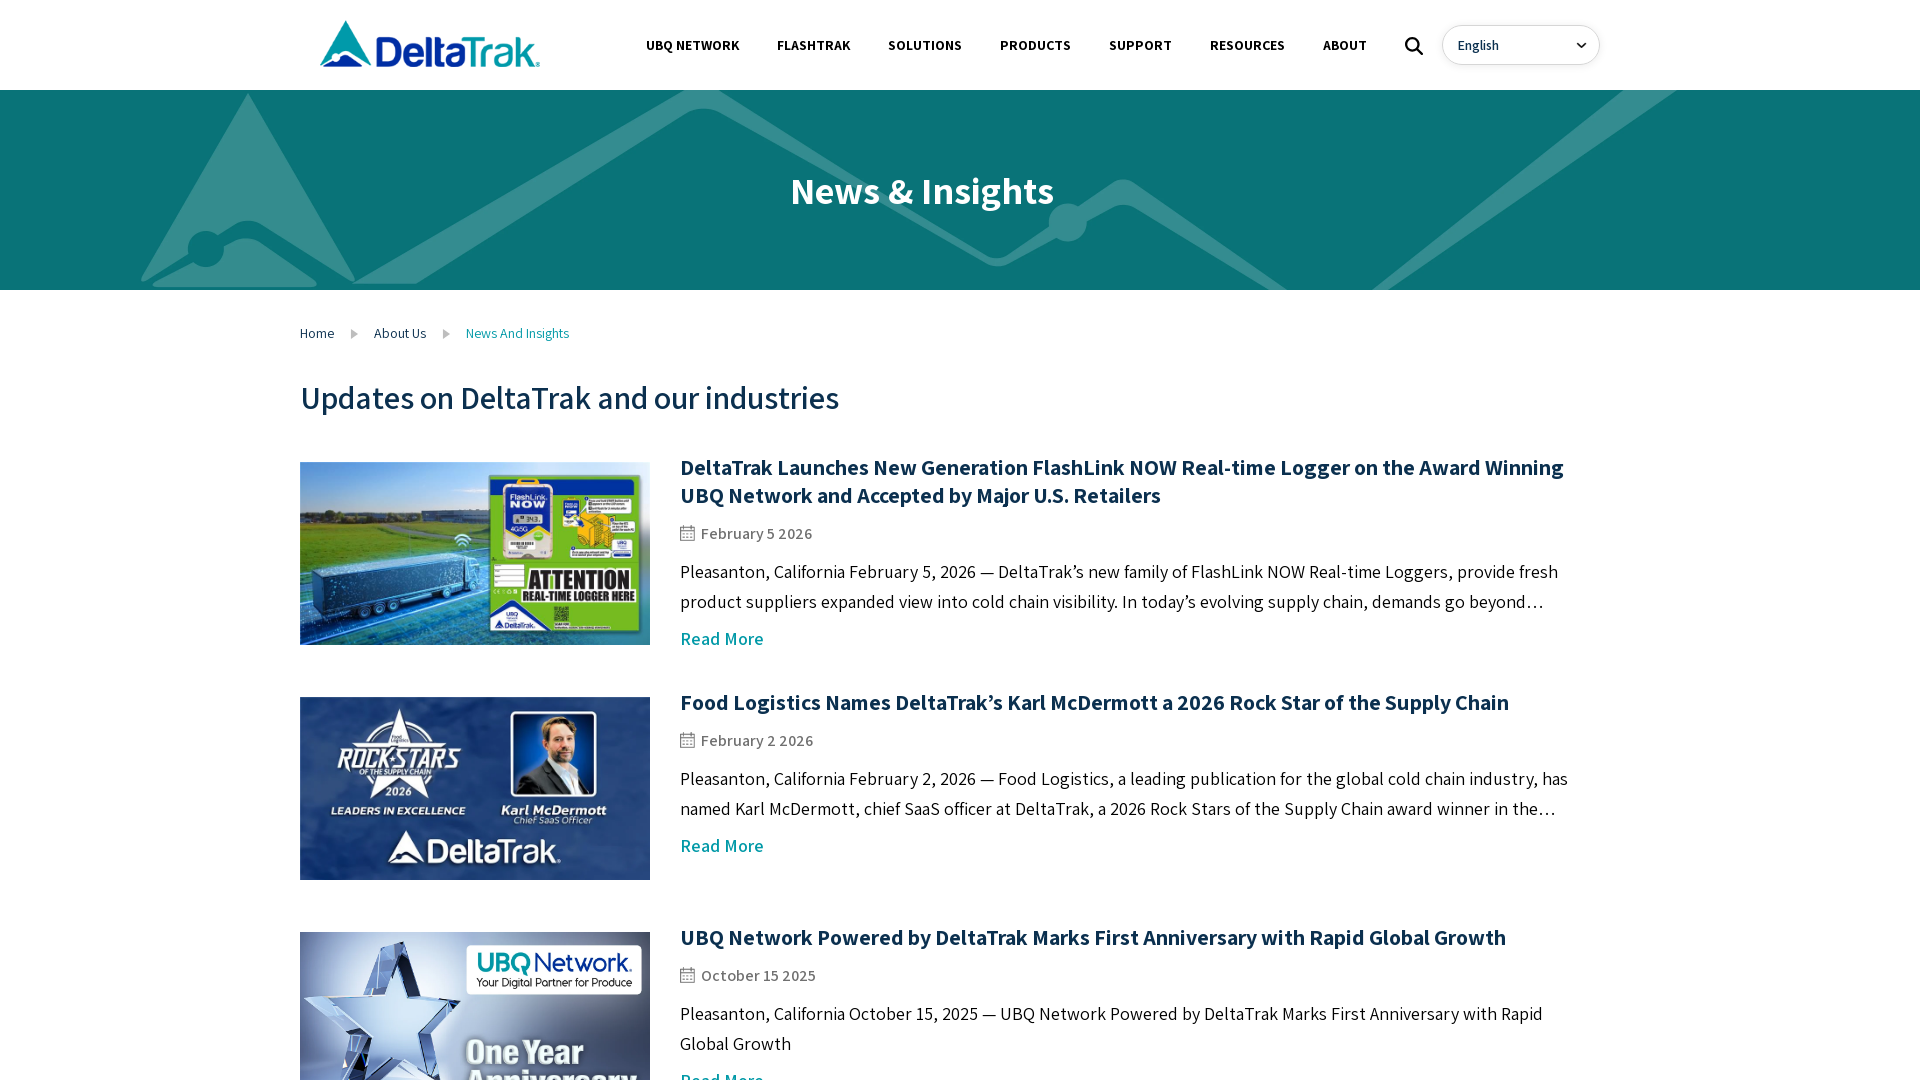

Switched to new tab for news item 2
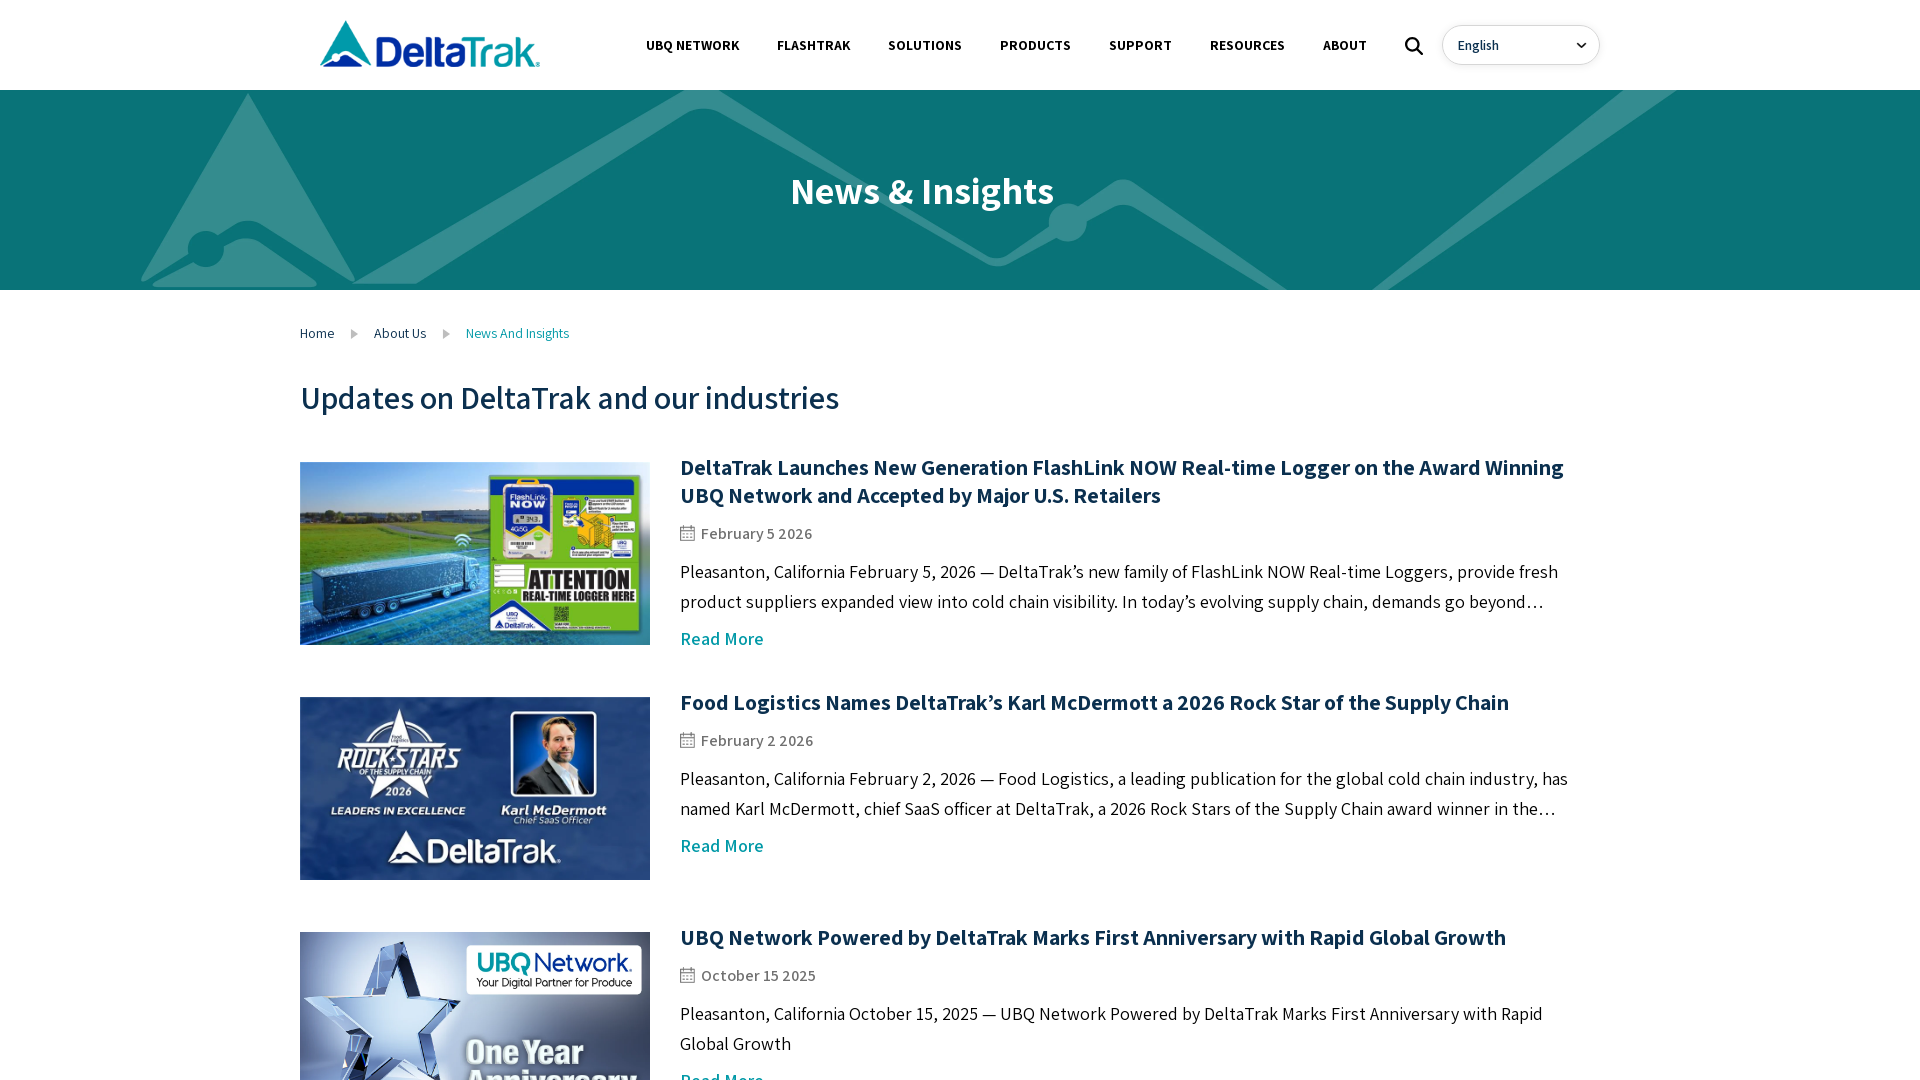

News detail page container loaded for item 2
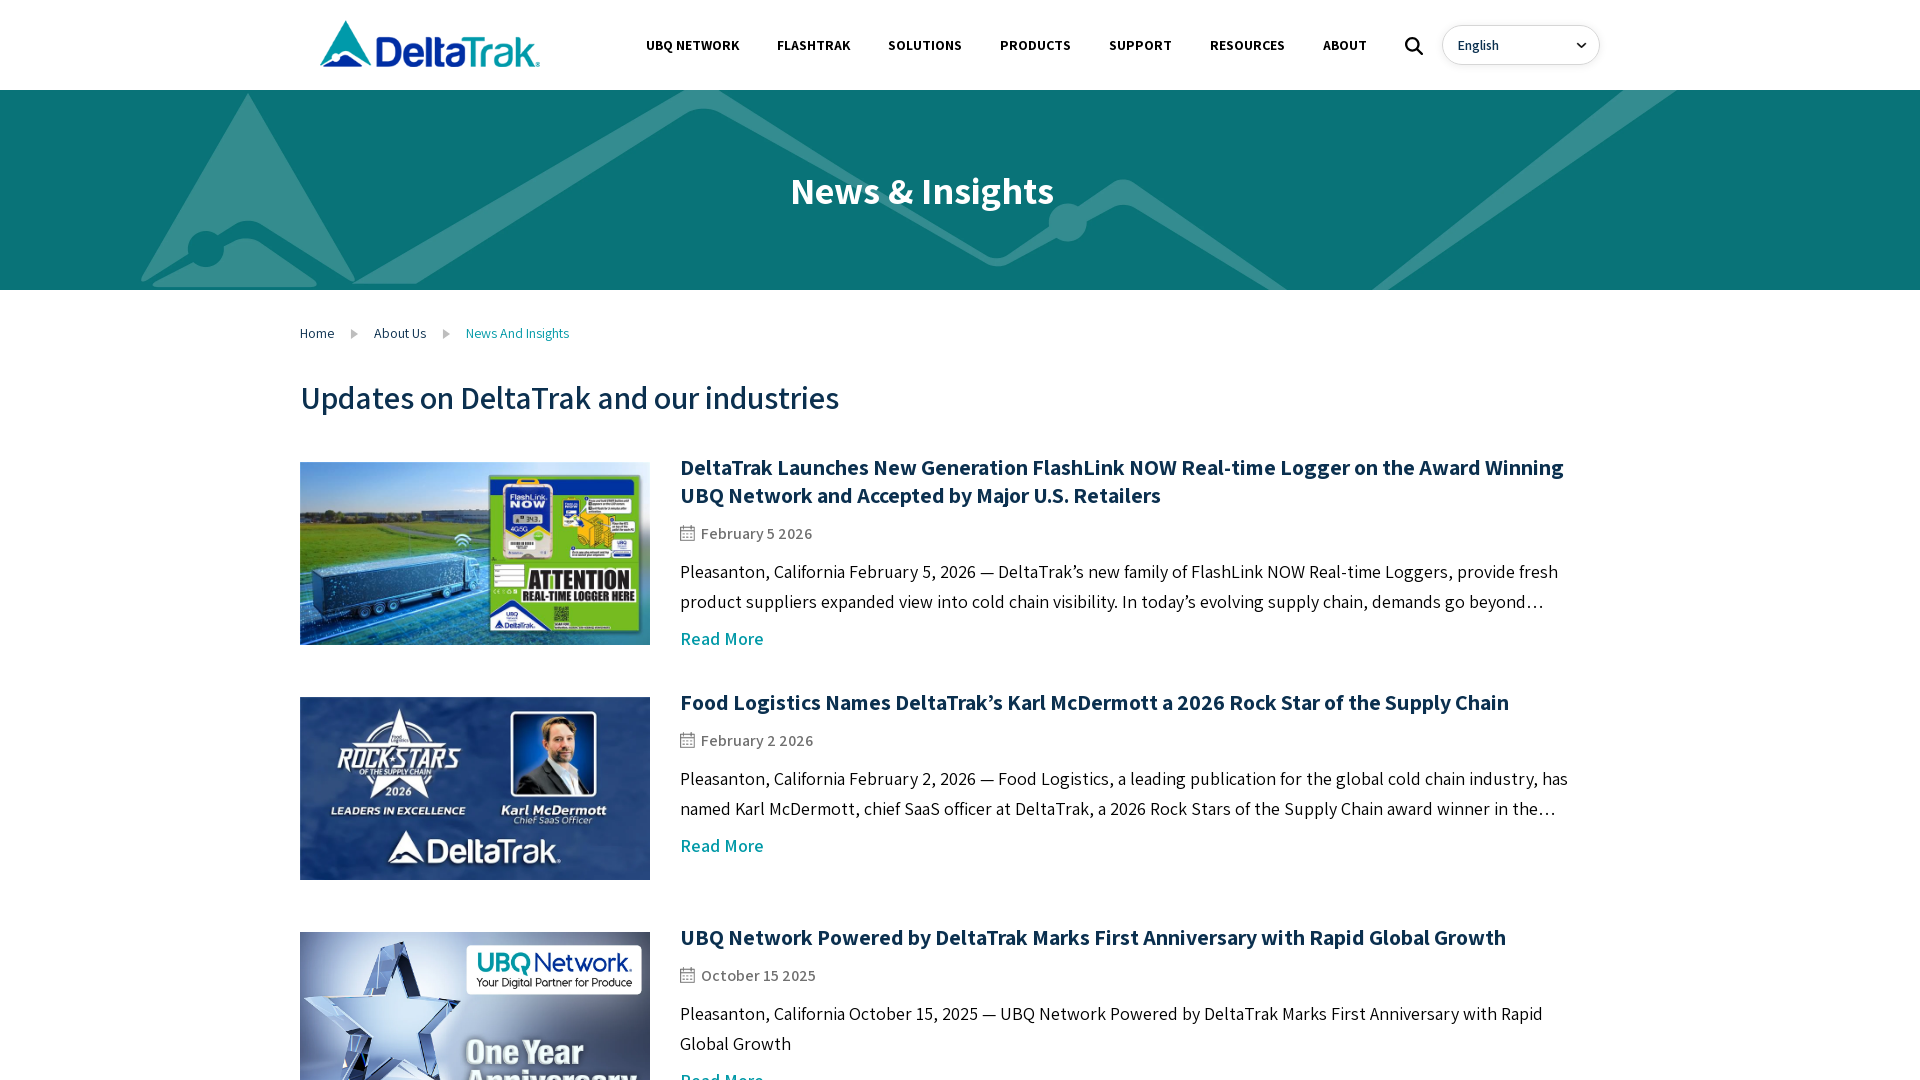

News detail header verified for item 2
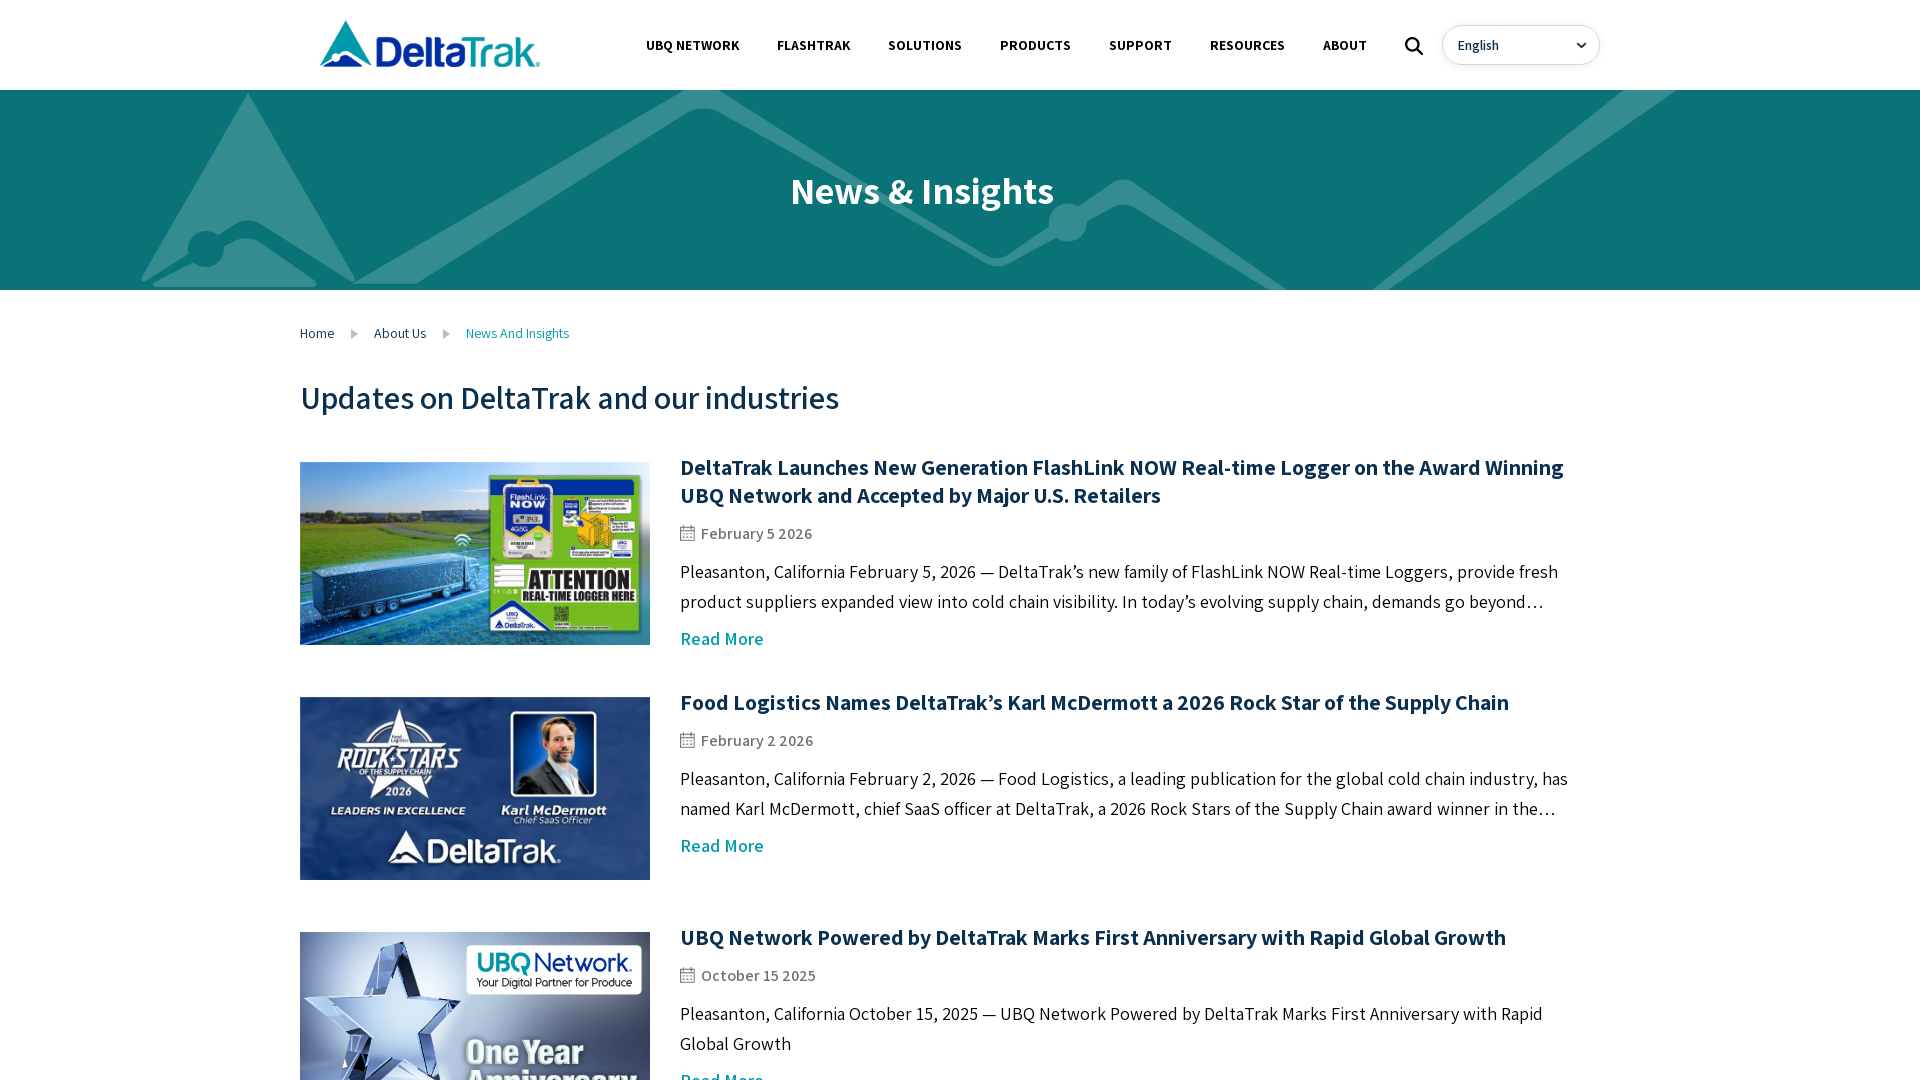

Closed new tab for news item 2
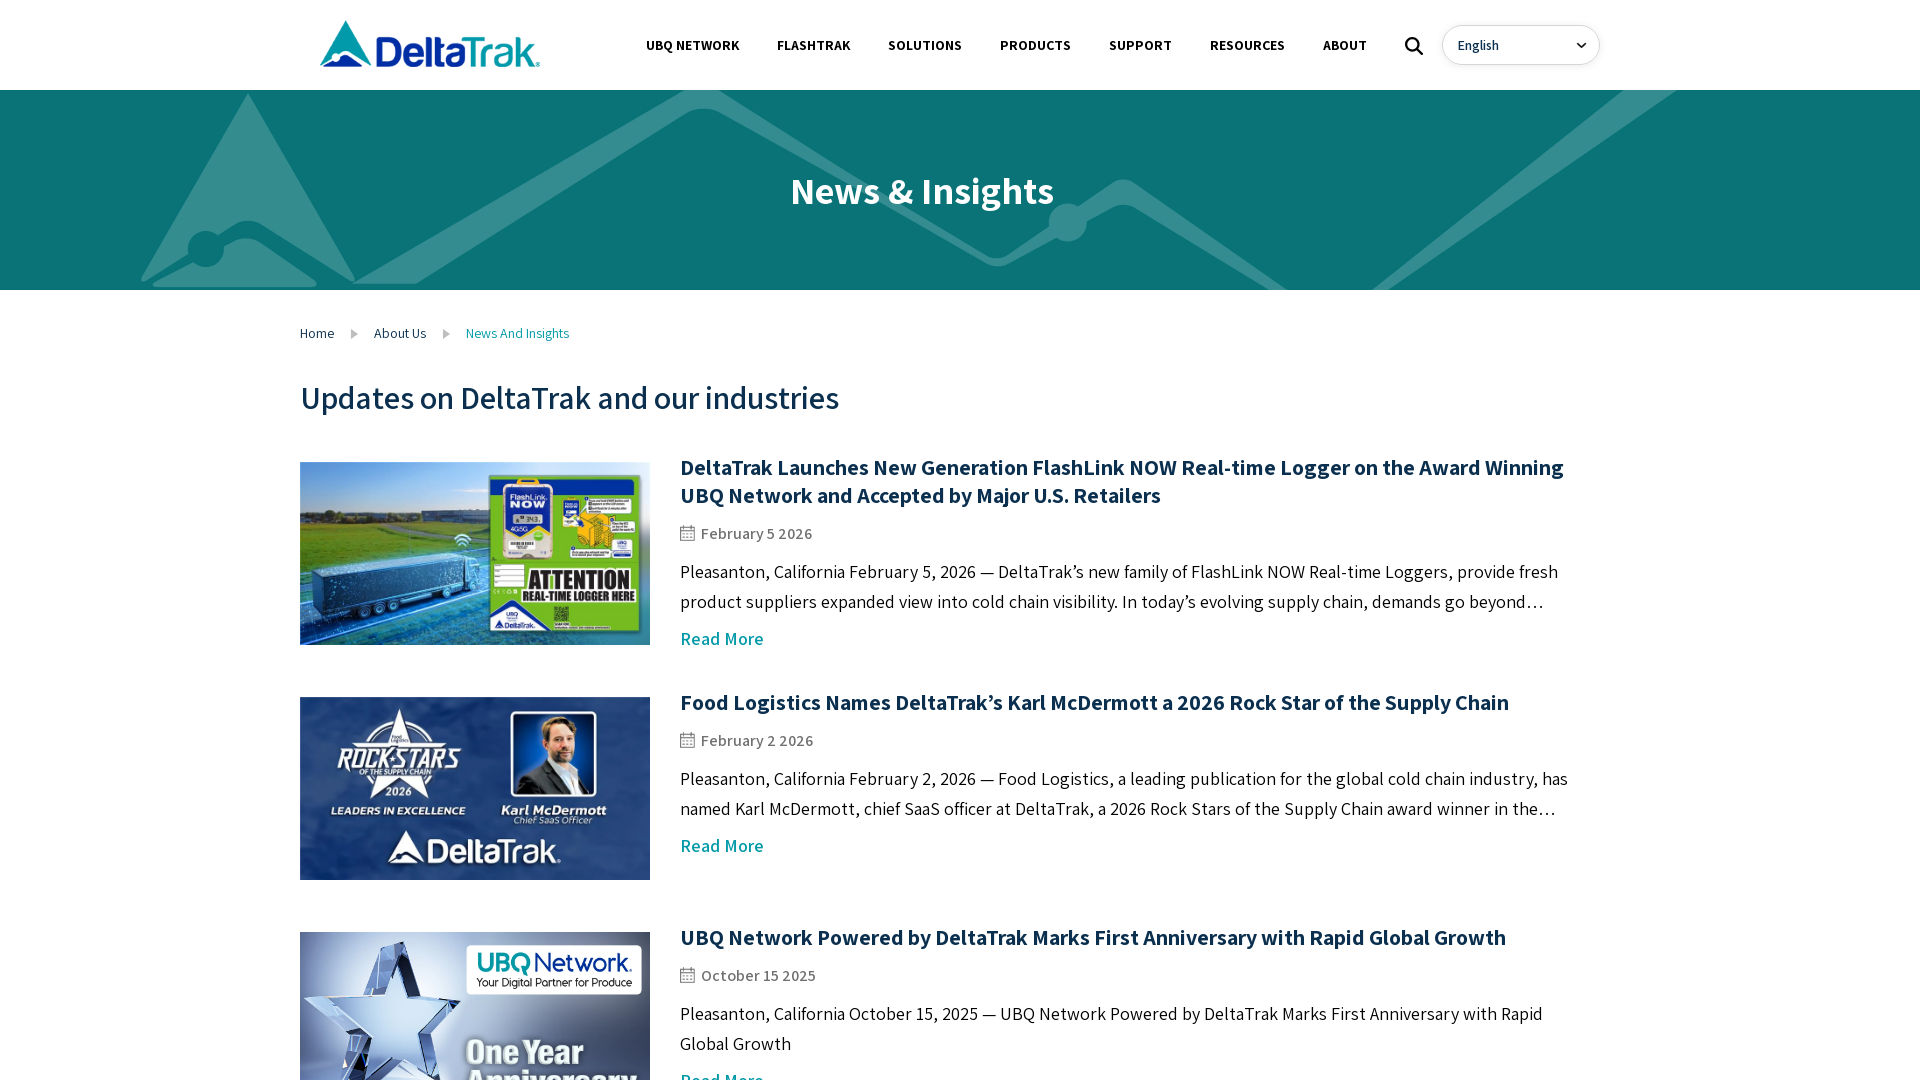

Verified we're back on the main news page with News-container visible
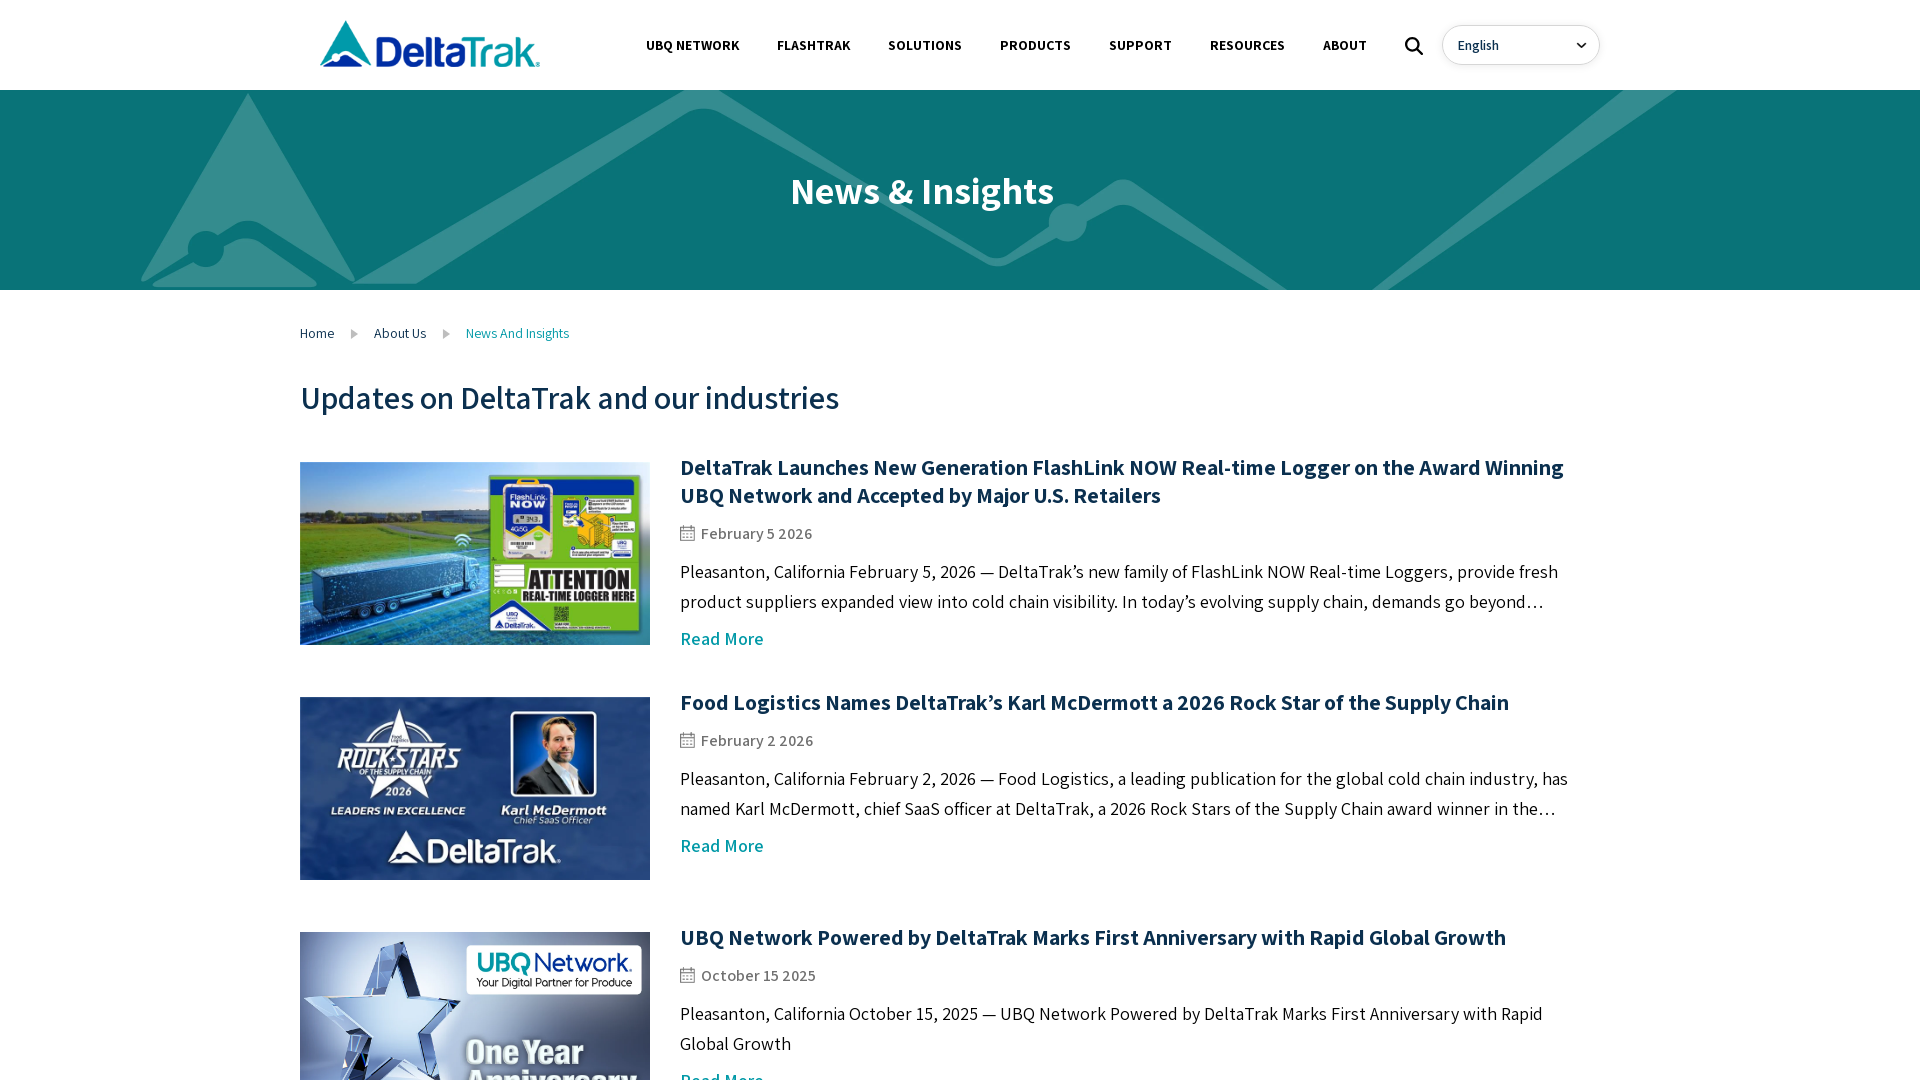

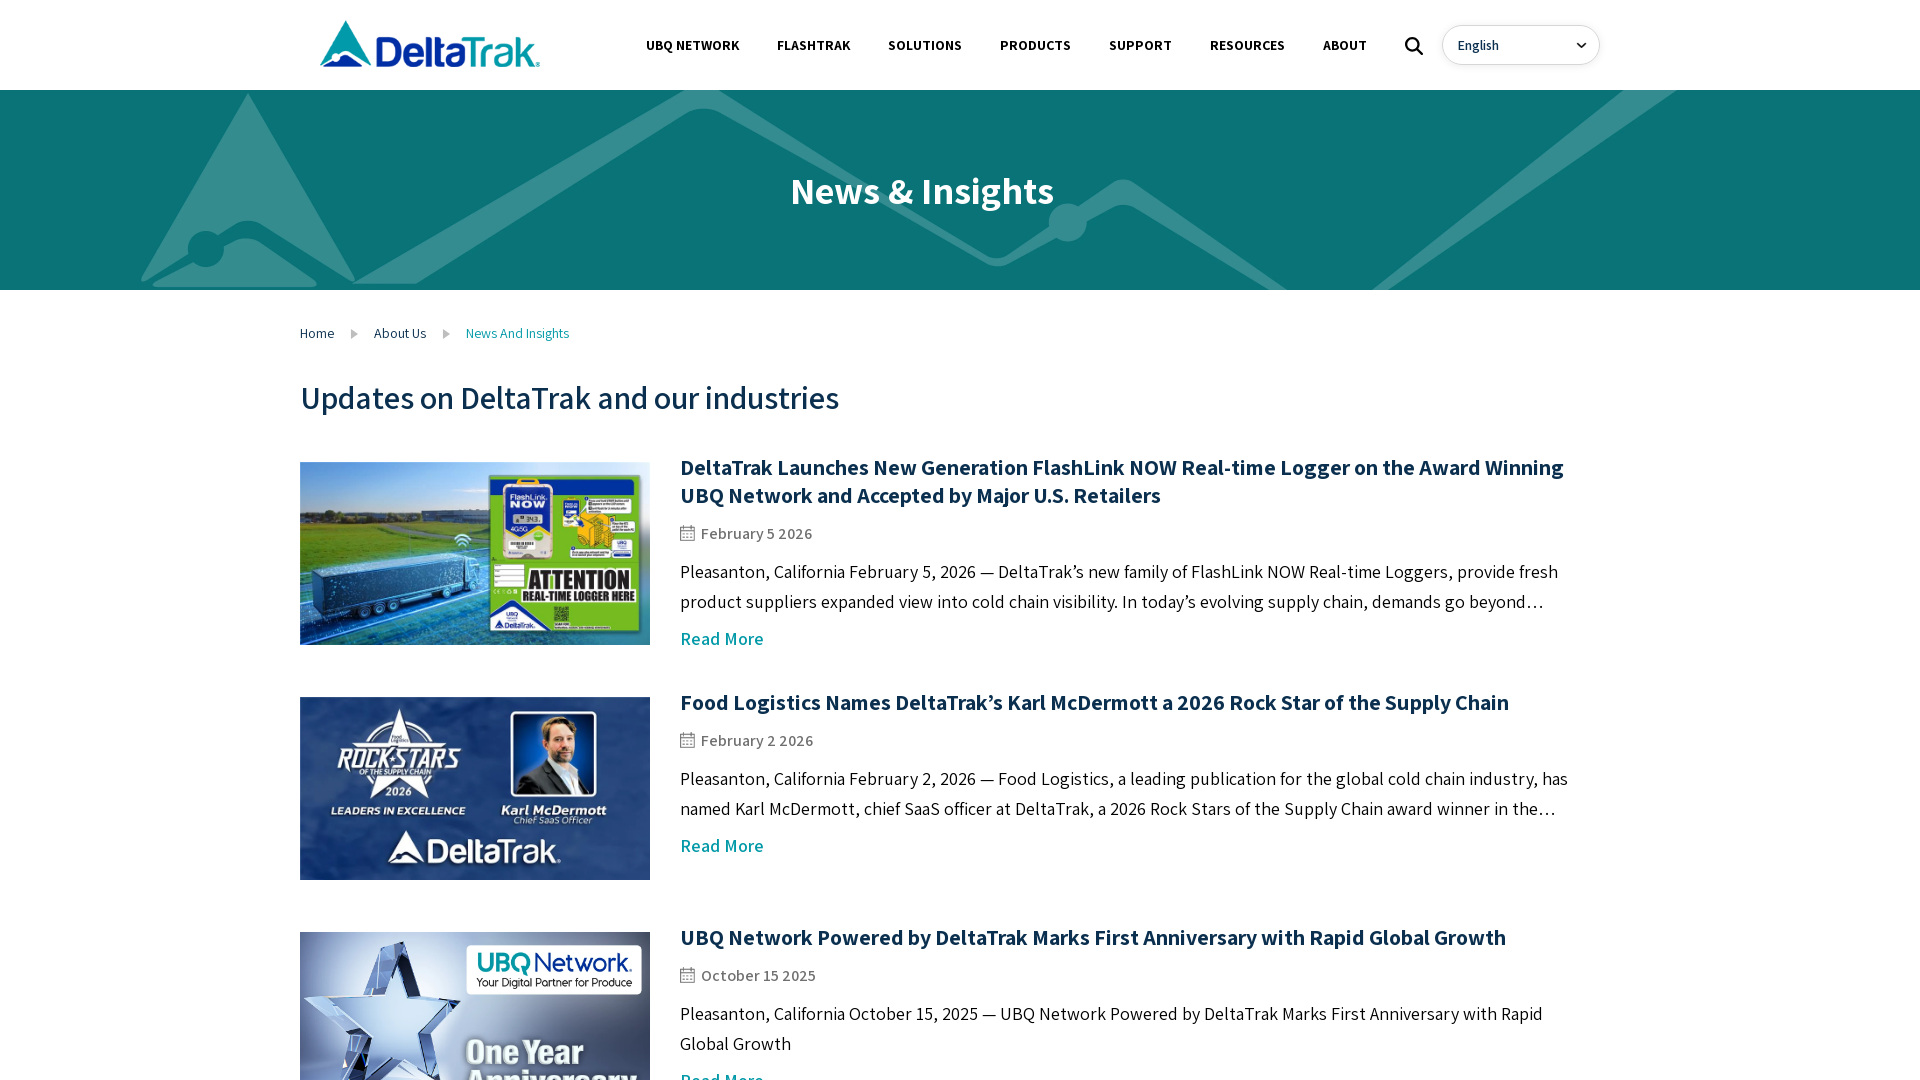